Navigates to a practice automation page and interacts with a static web table by extracting table dimensions and iterating through table data

Starting URL: https://rahulshettyacademy.com/AutomationPractice/

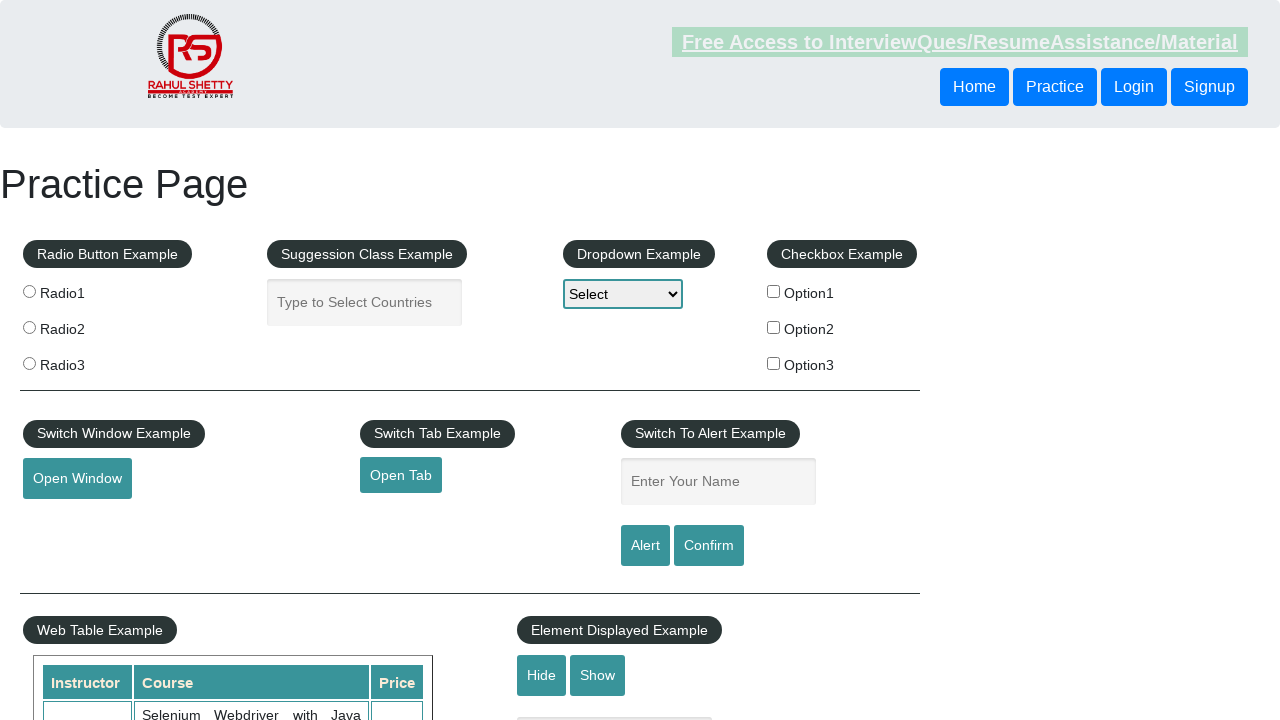

Waited for static web table to load
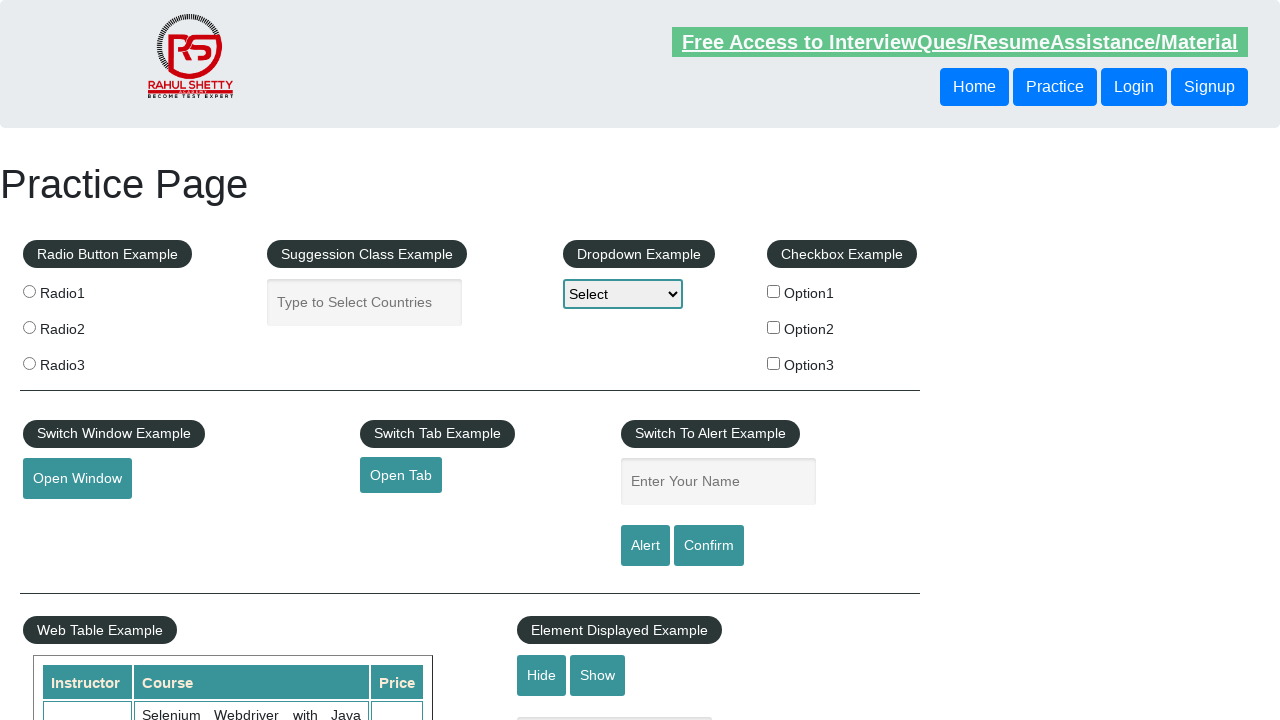

Located all table rows
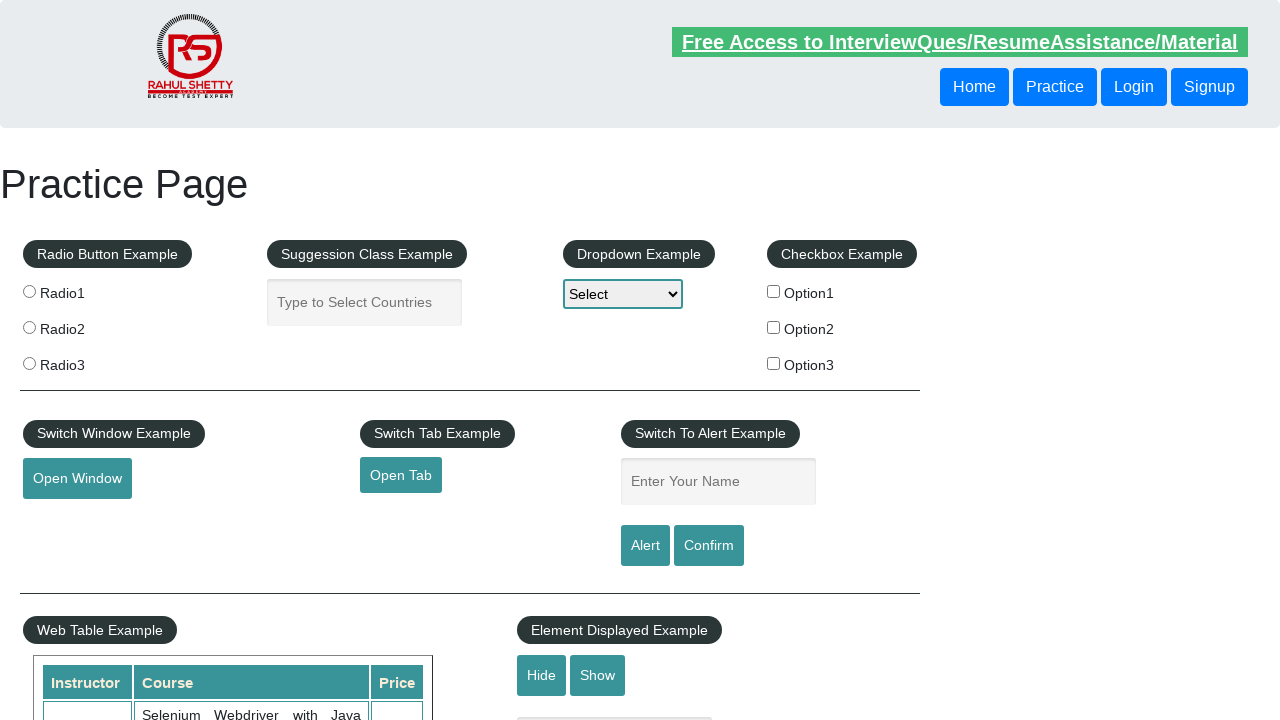

Located all table column headers
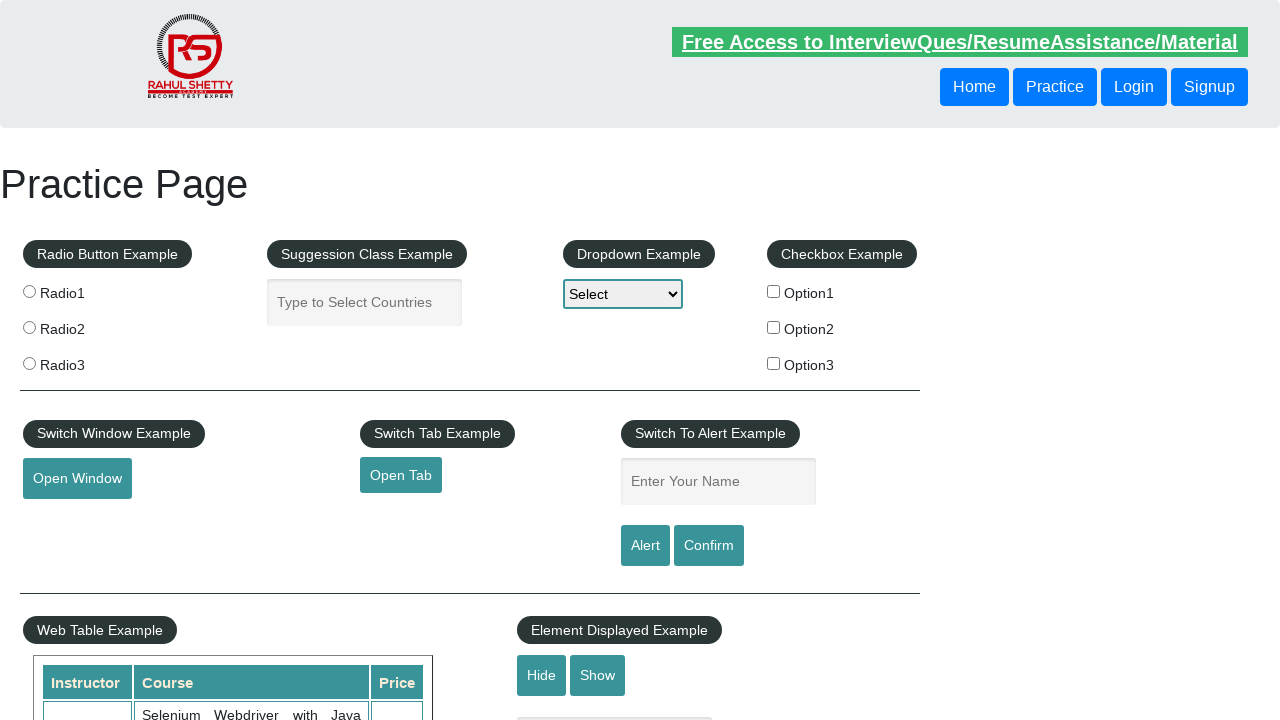

Extracted price from row 2, column 3
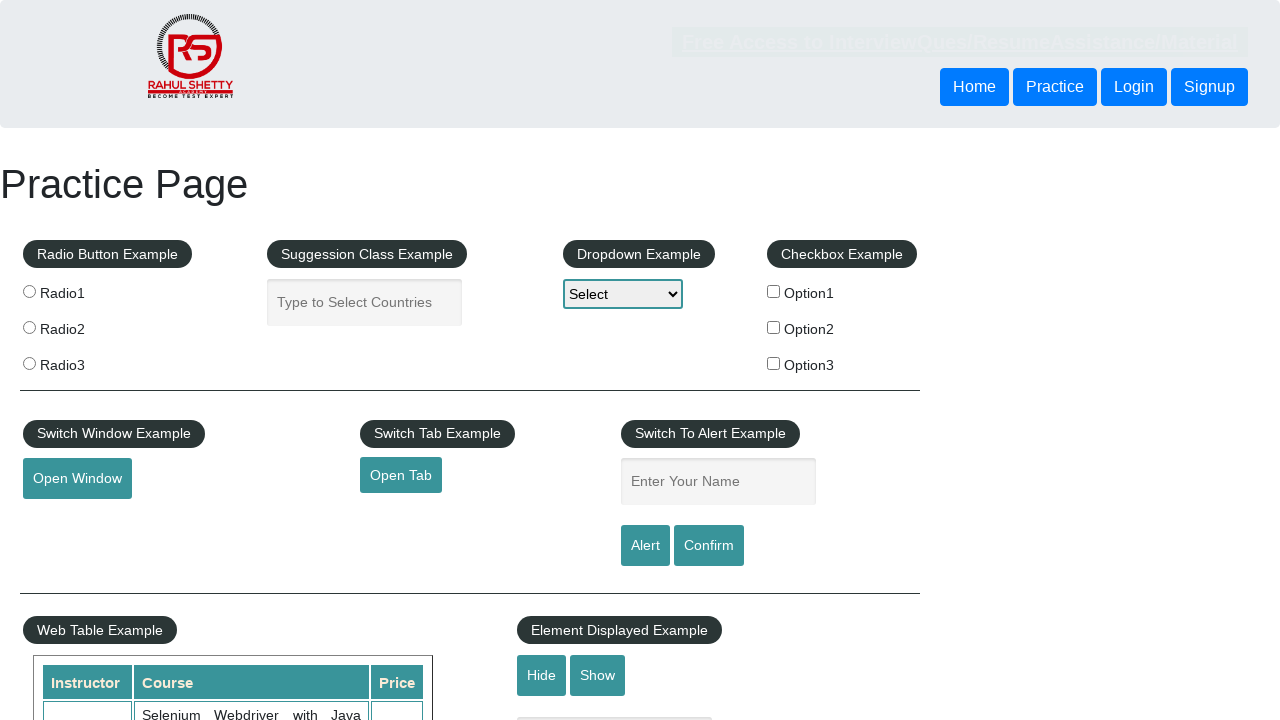

Extracted data from row 2
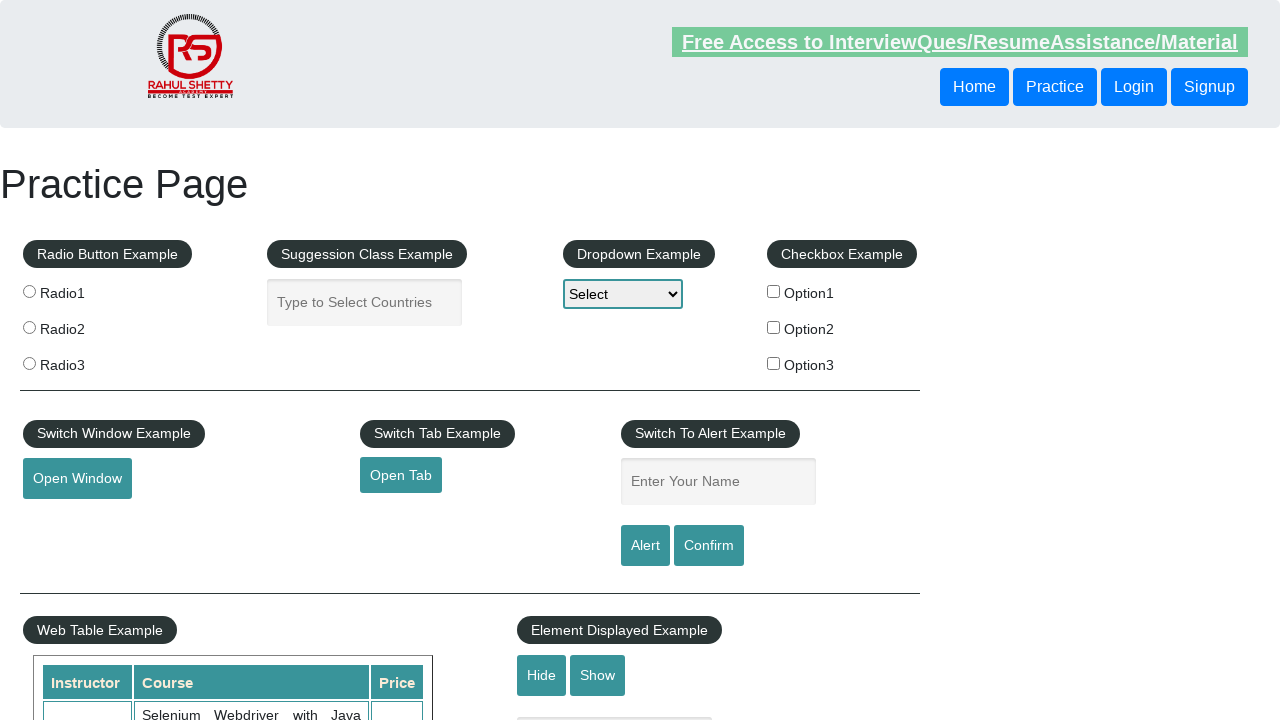

Extracted data from row 3
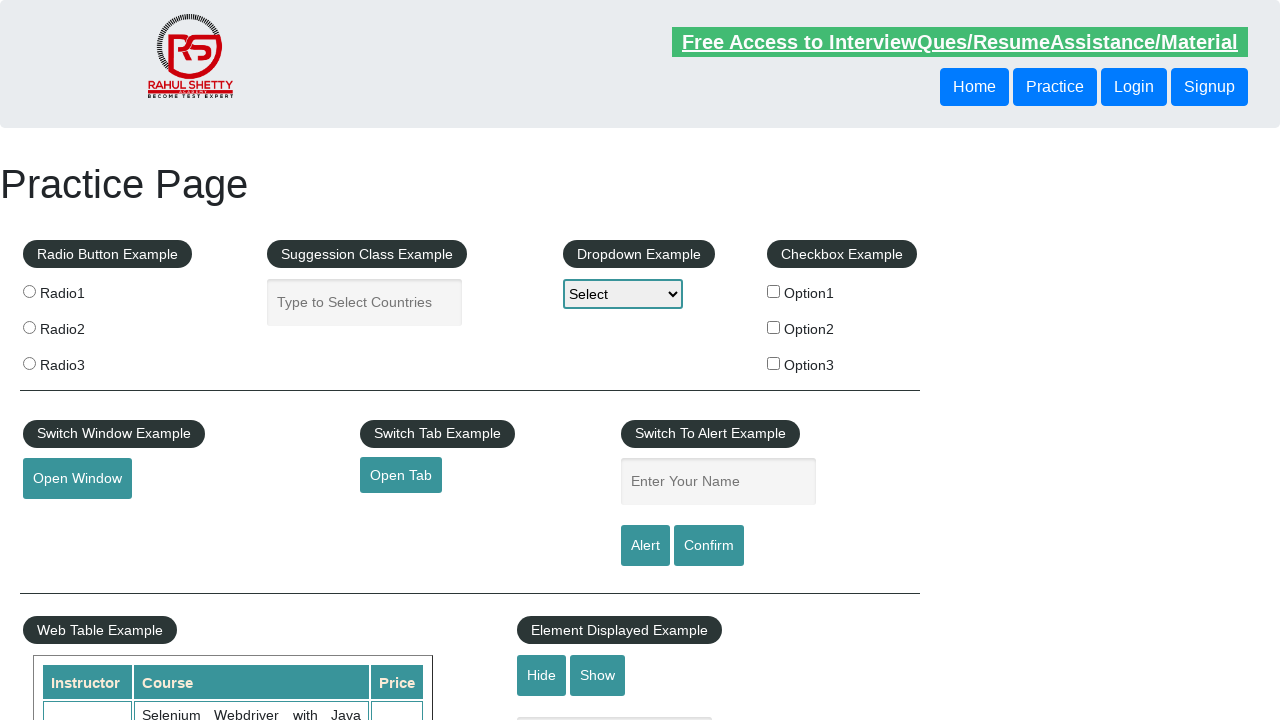

Extracted data from row 4
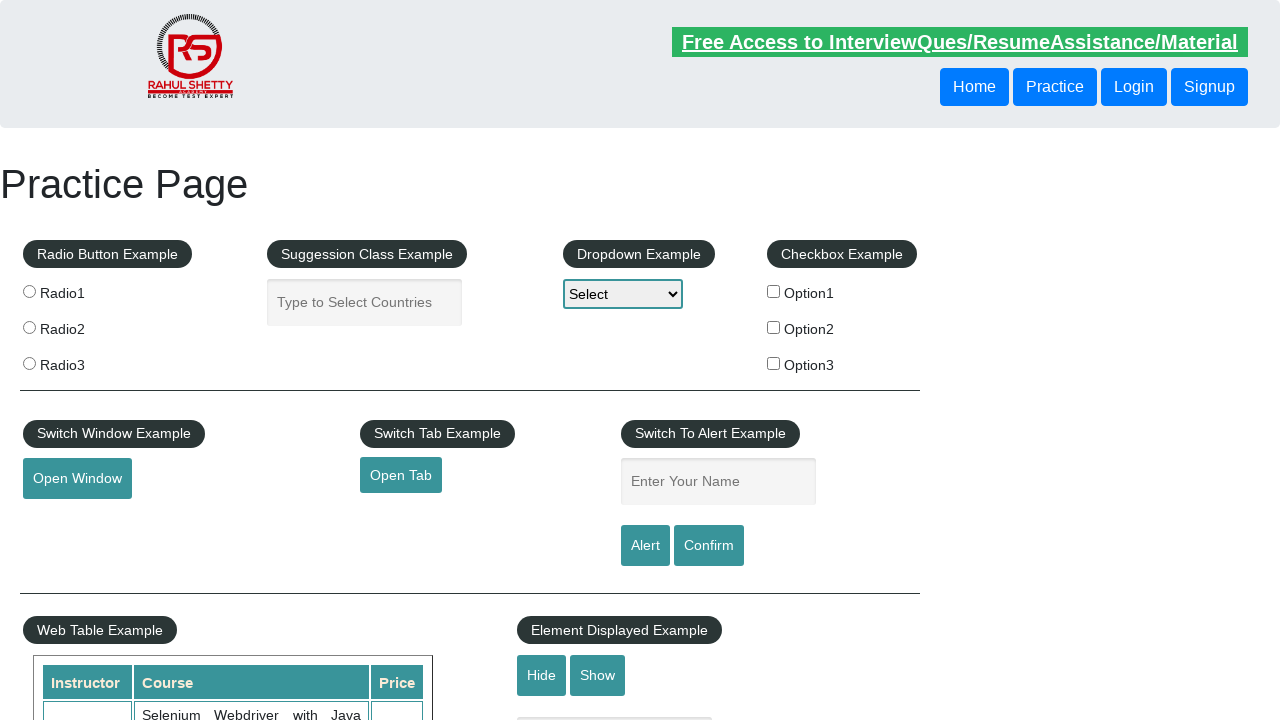

Extracted data from row 5
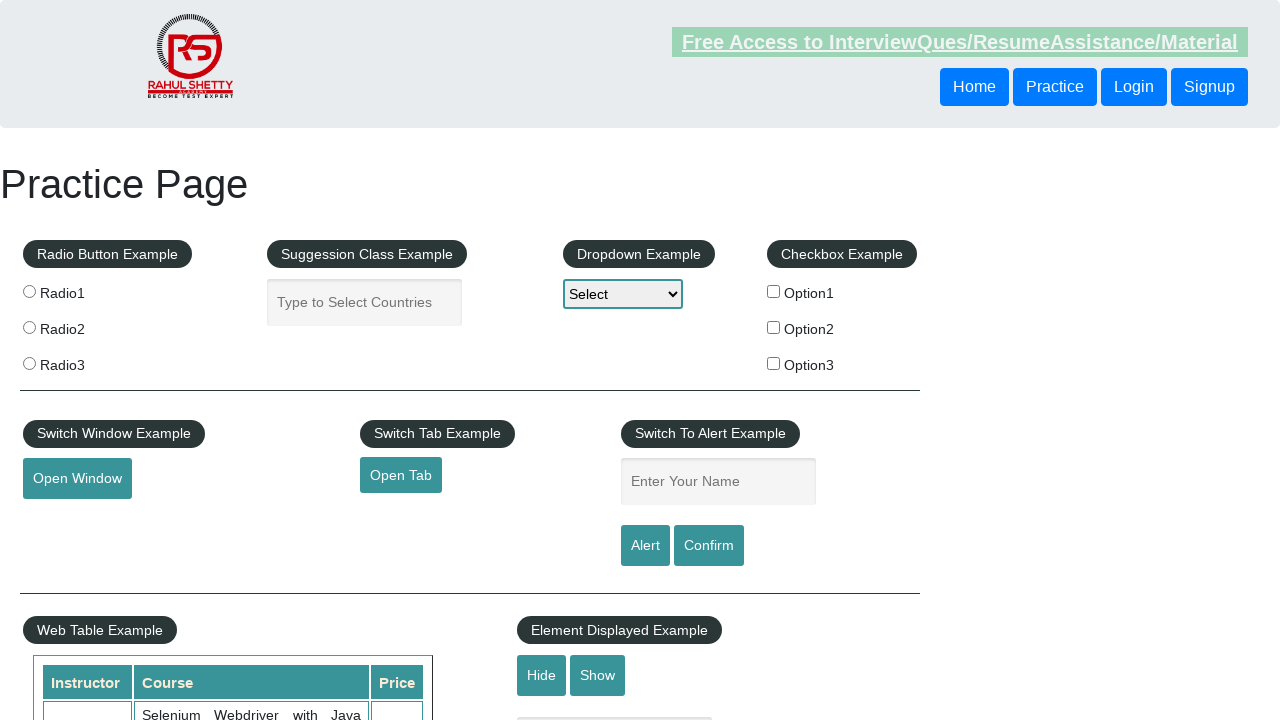

Extracted data from row 6
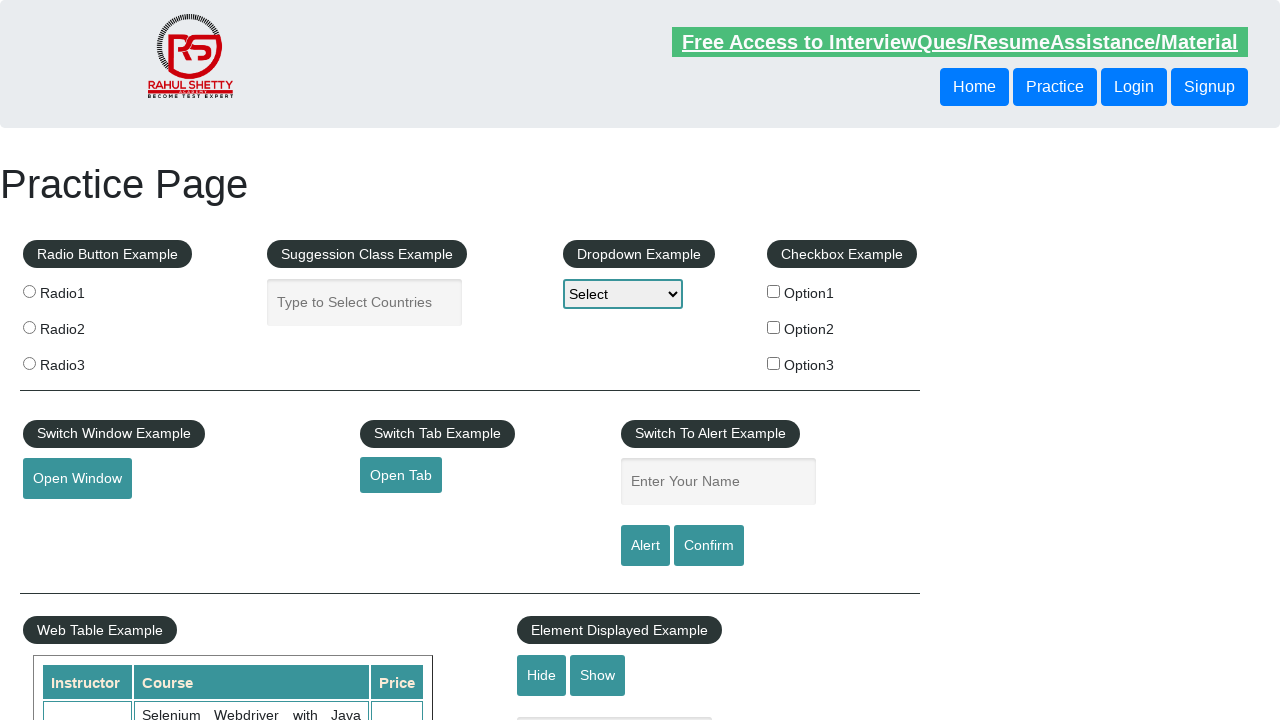

Extracted data from row 7
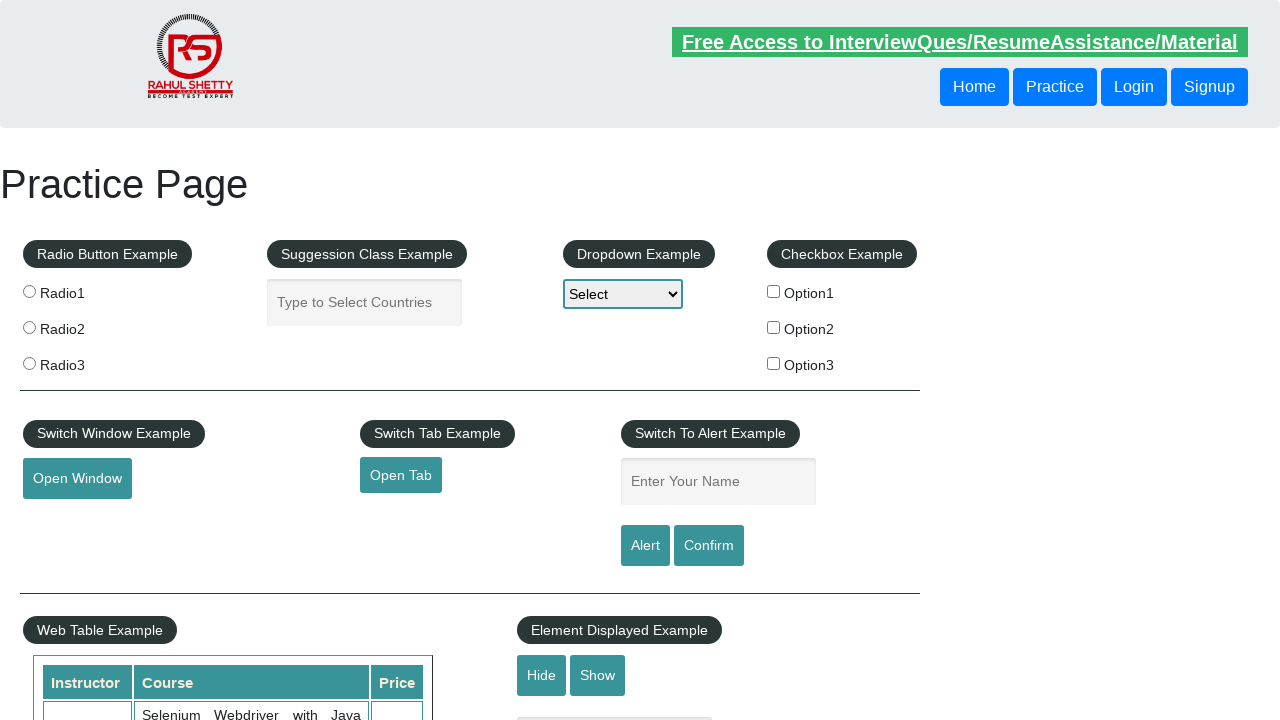

Extracted data from row 8
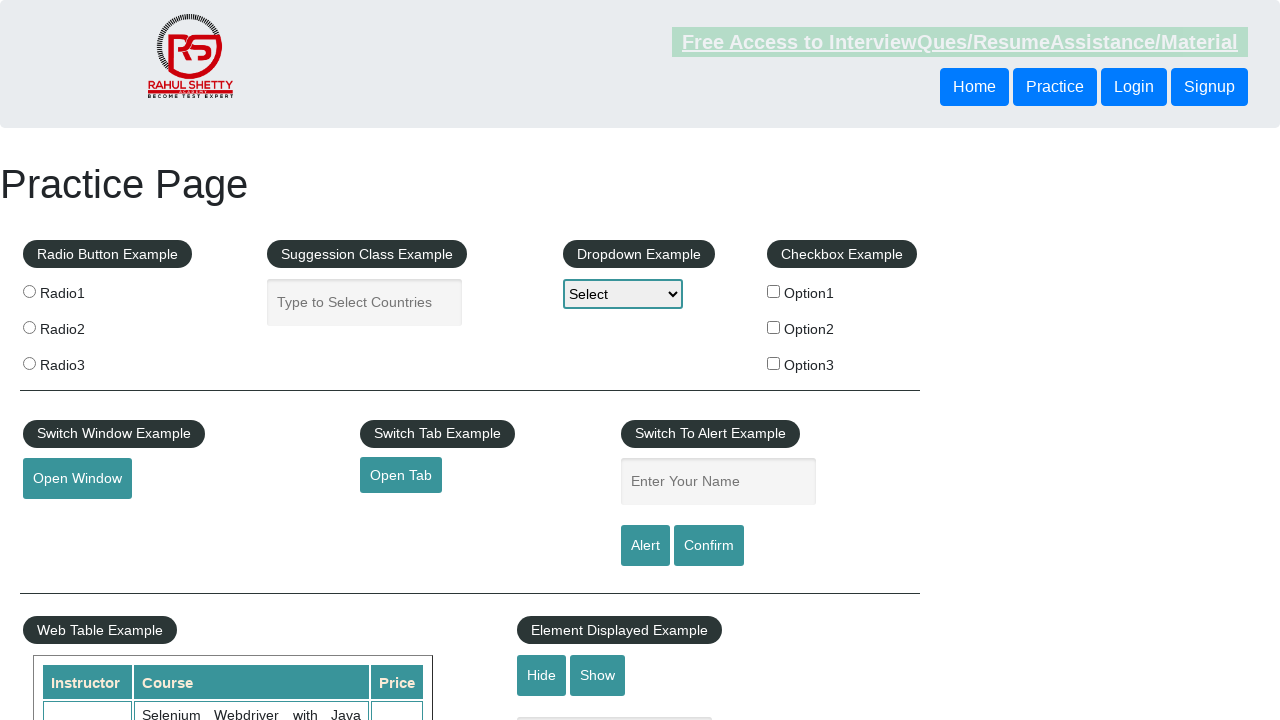

Extracted data from row 9
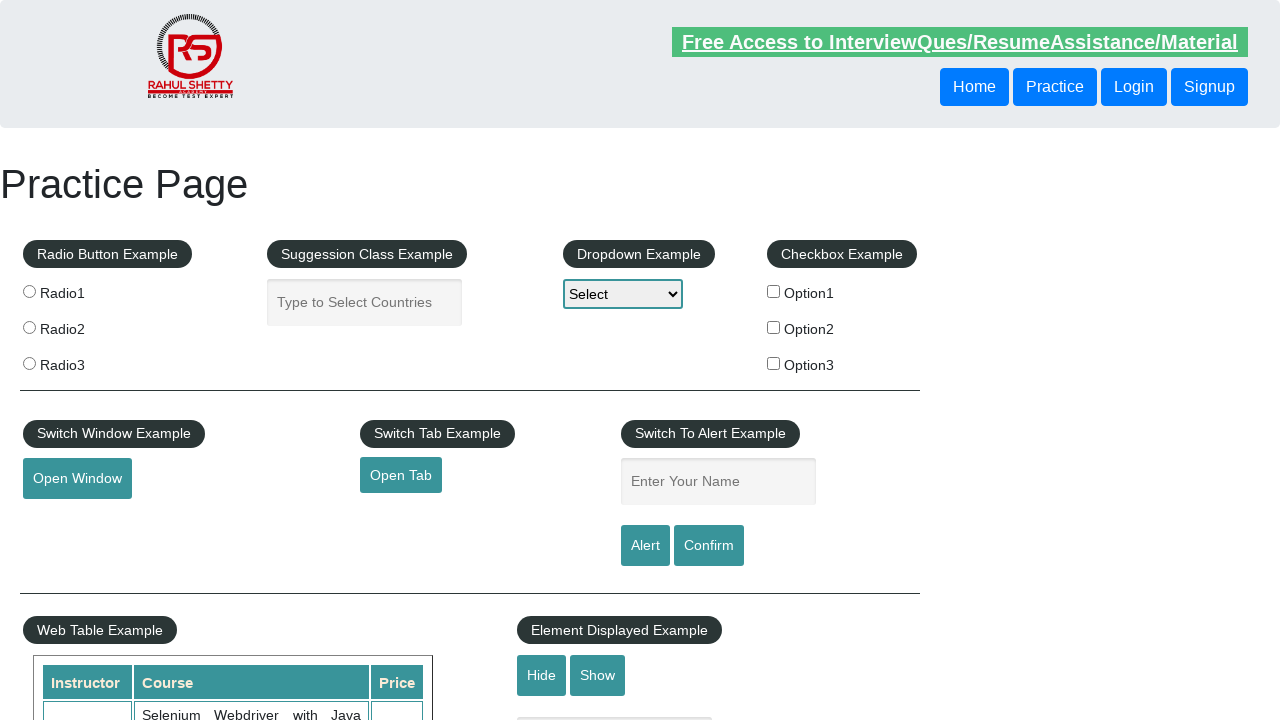

Extracted data from row 10
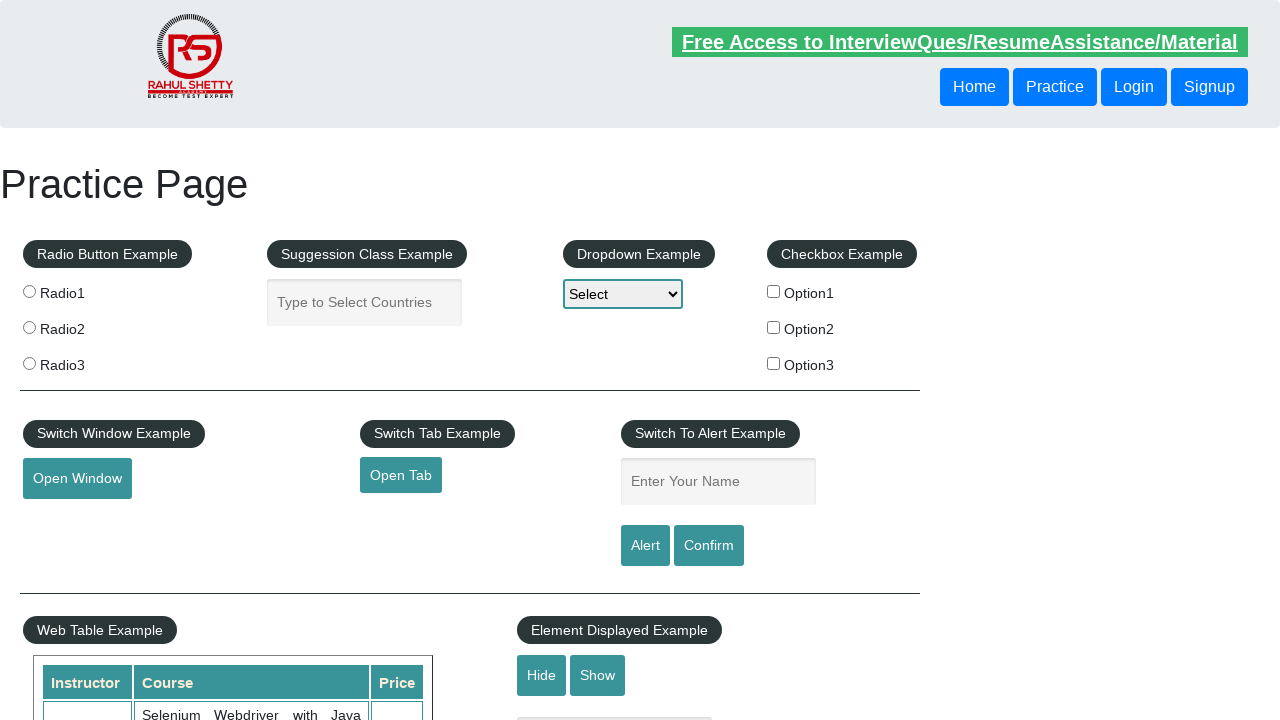

Extracted data from row 11
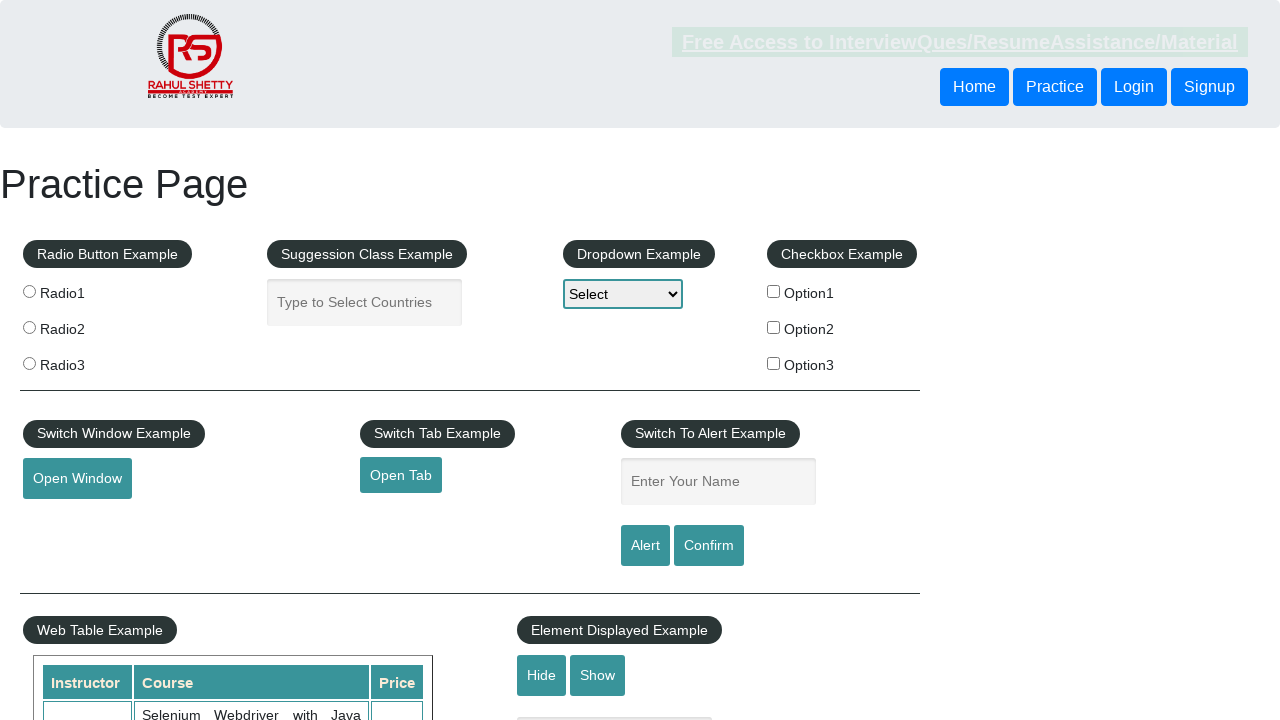

Located all instructor names from first column
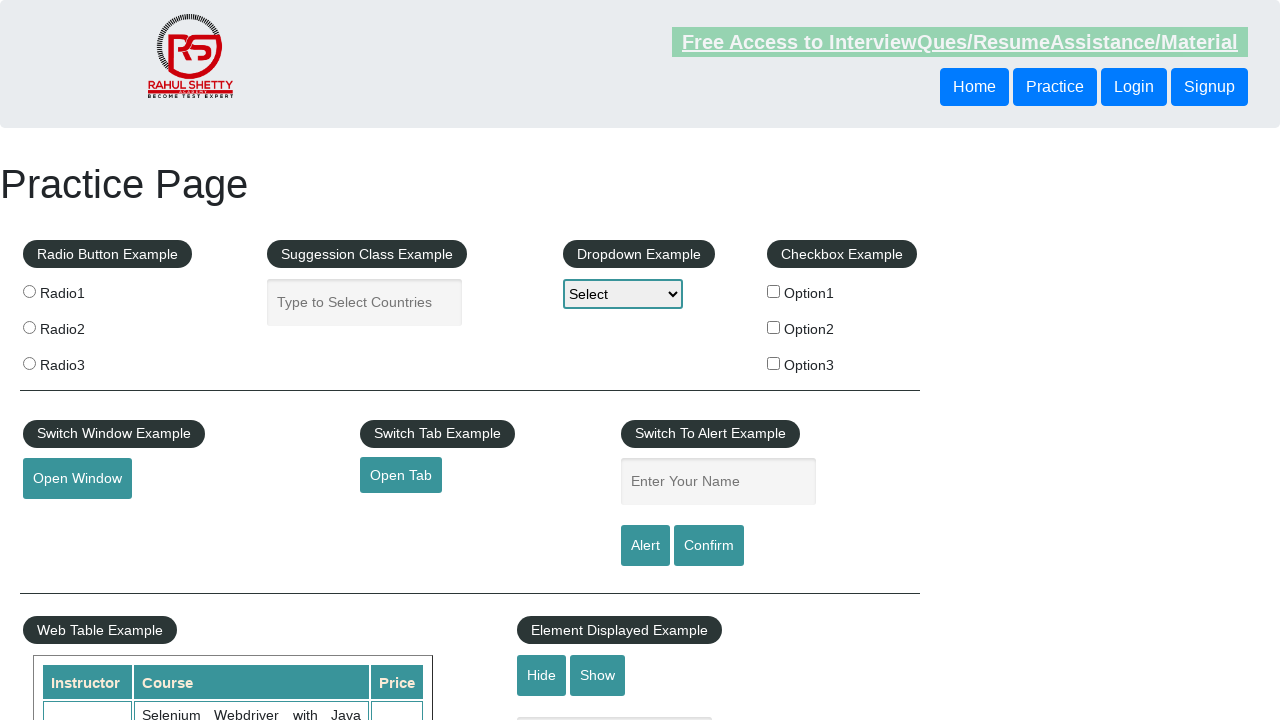

Printed instructor: Rahul Shetty
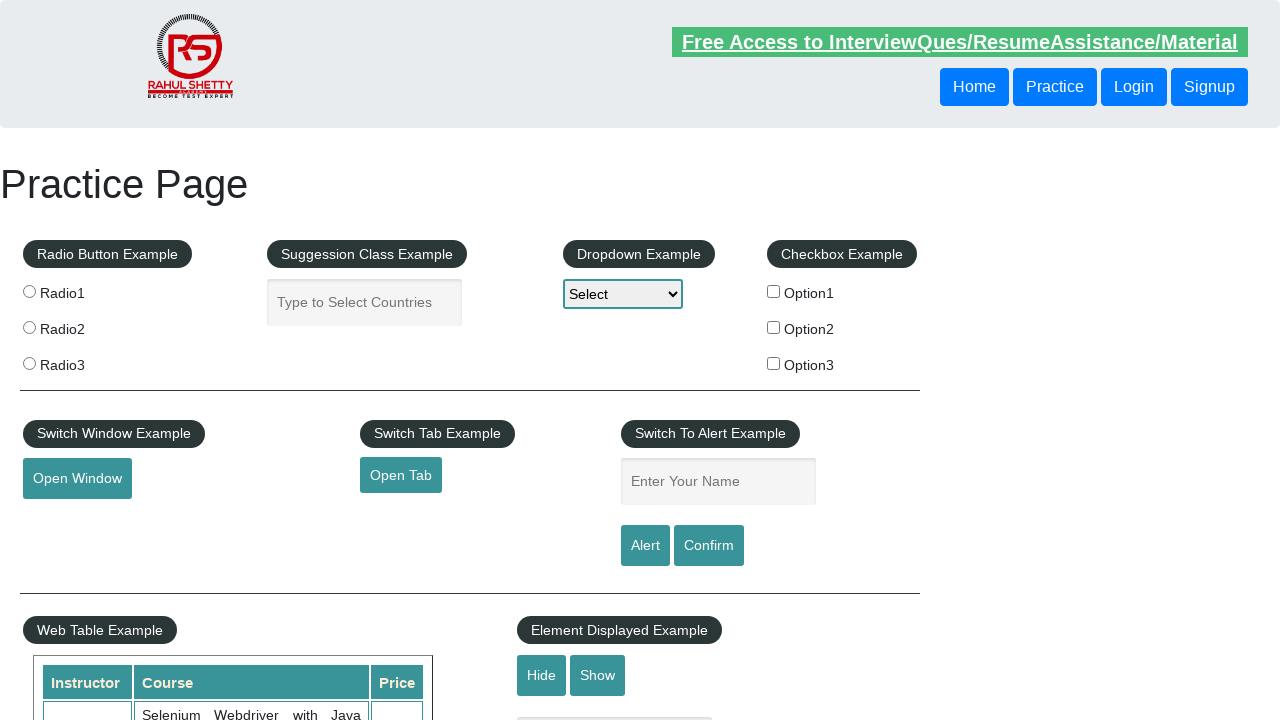

Printed instructor: Rahul Shetty
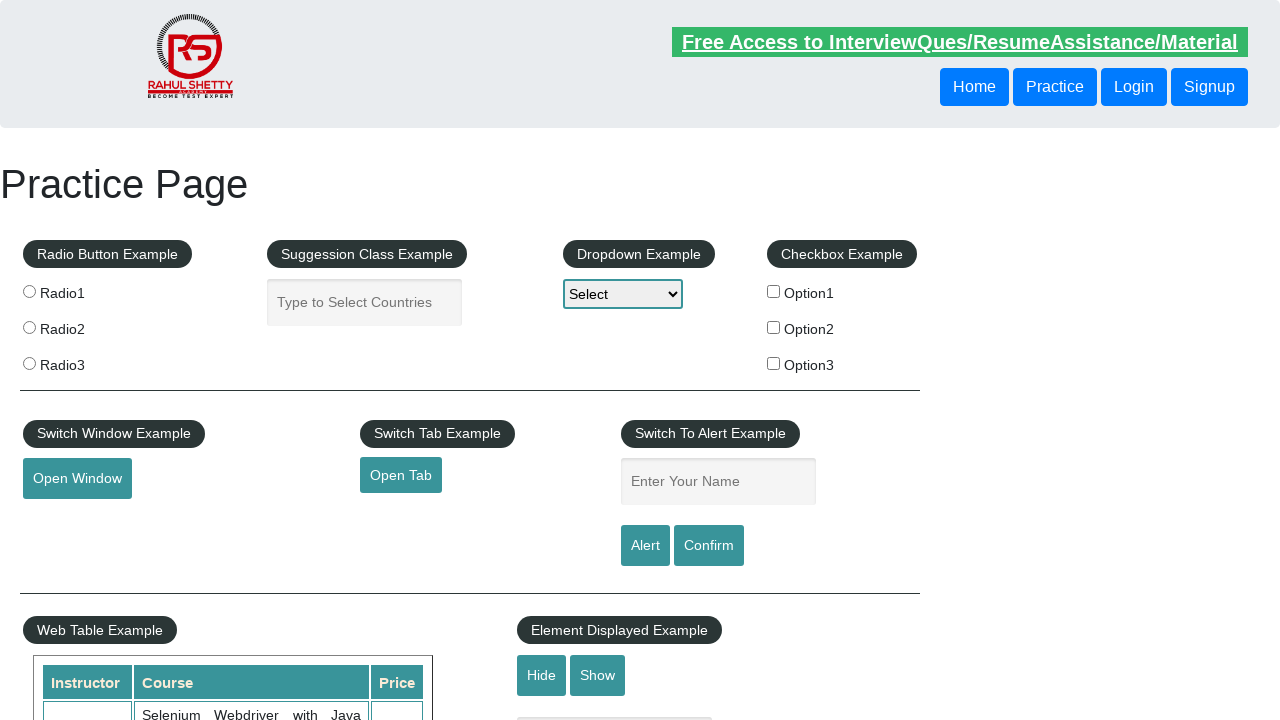

Printed instructor: Rahul Shetty
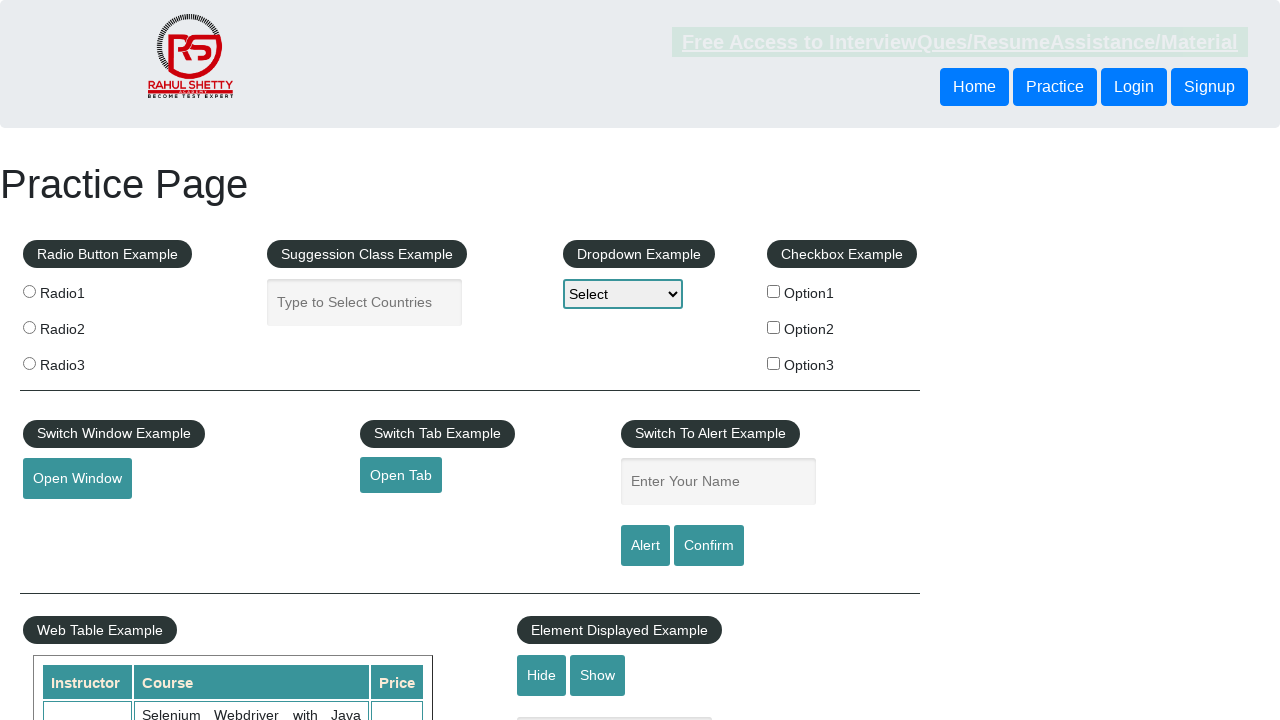

Printed instructor: Rahul Shetty
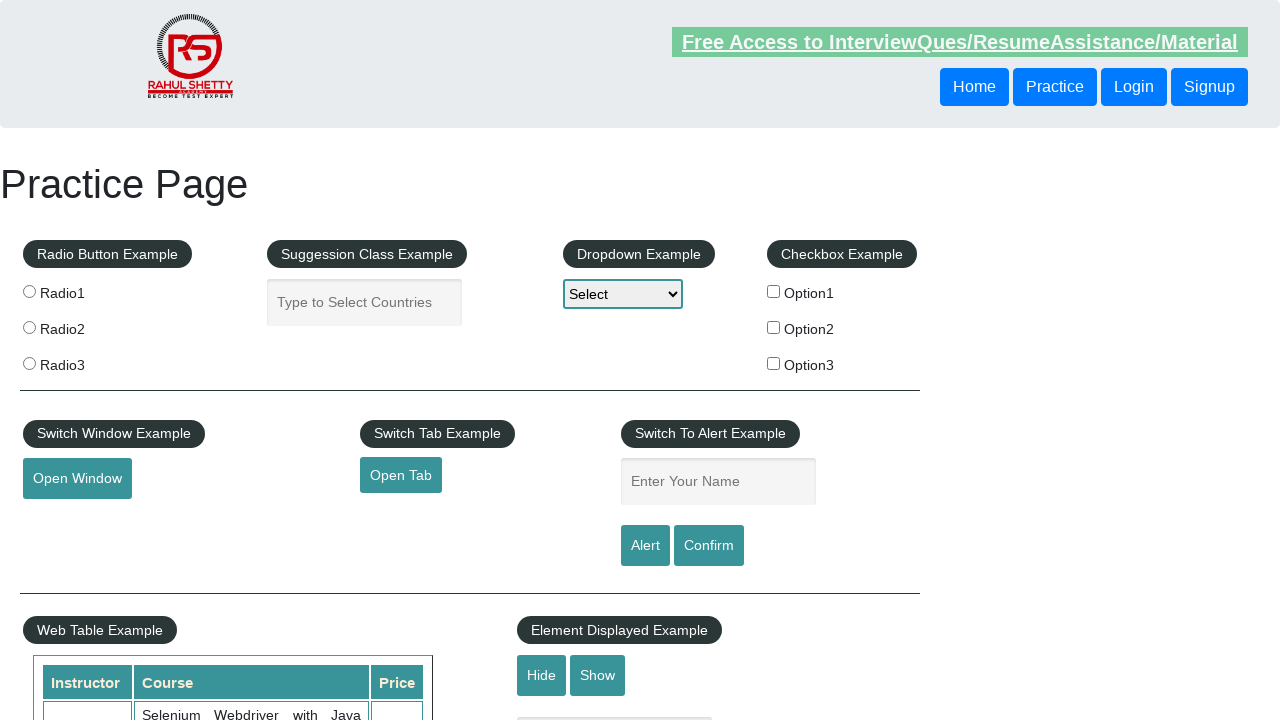

Printed instructor: Rahul Shetty
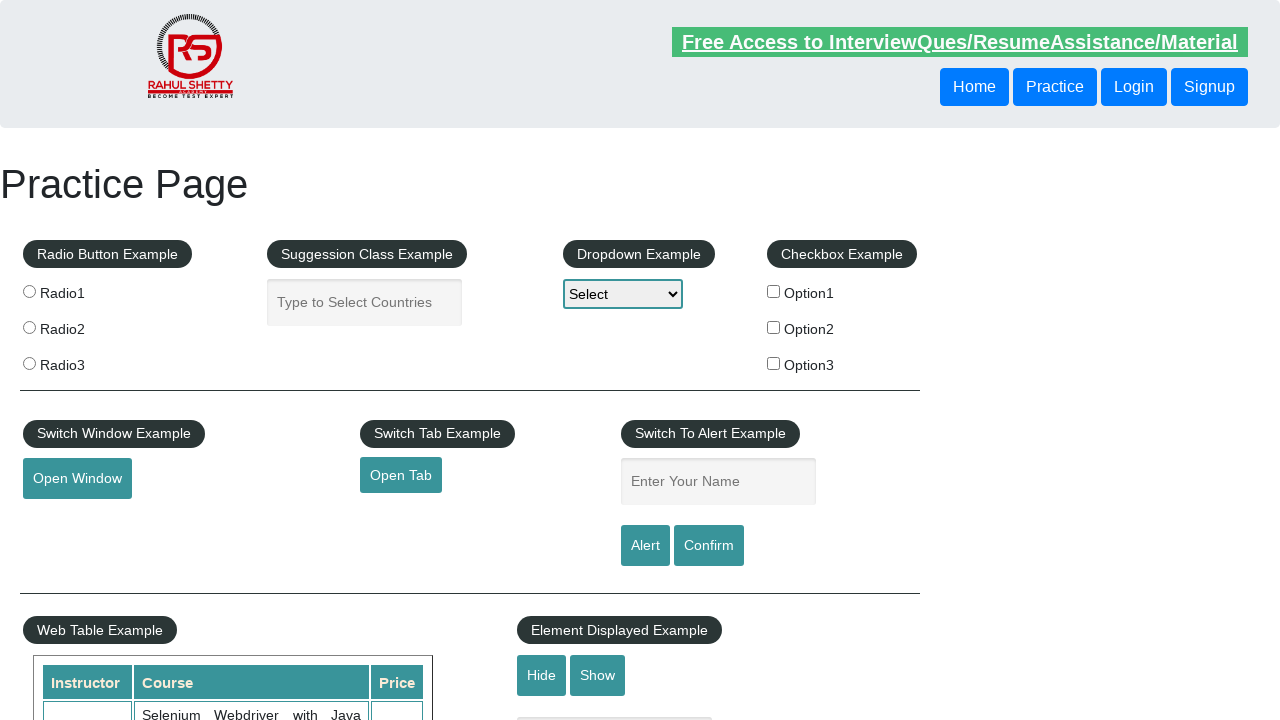

Printed instructor: Rahul Shetty
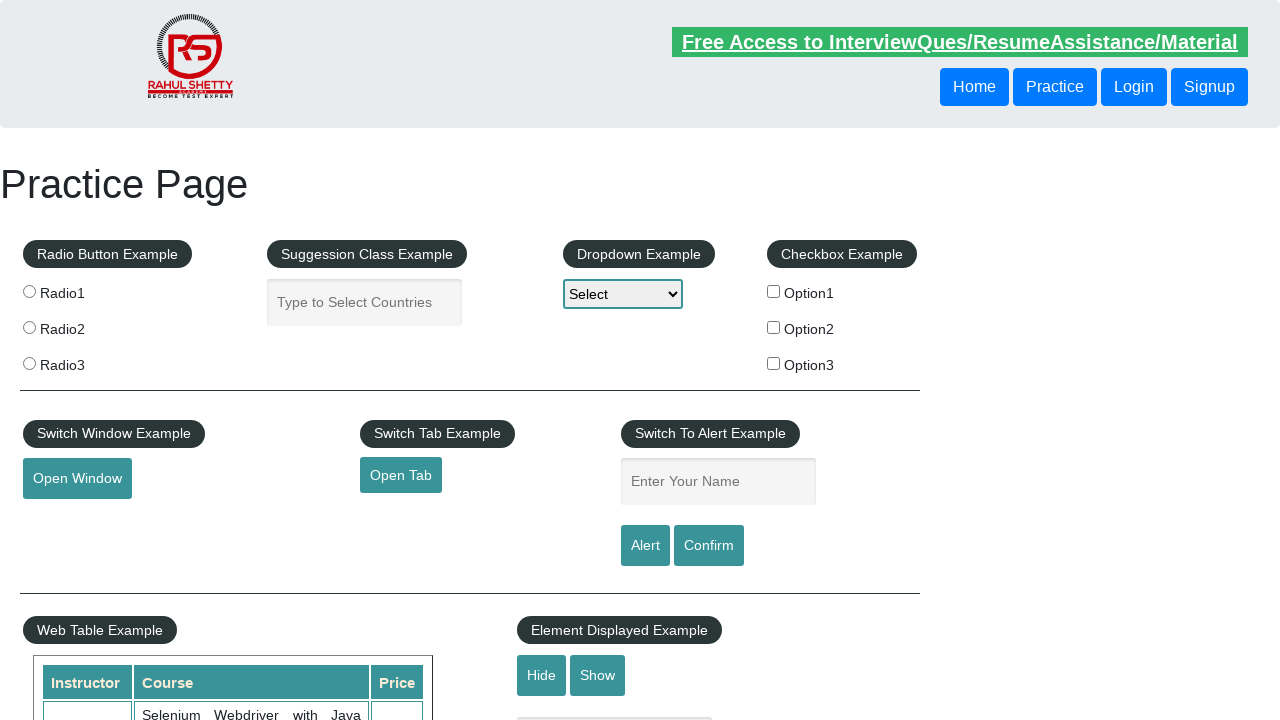

Printed instructor: Rahul Shetty
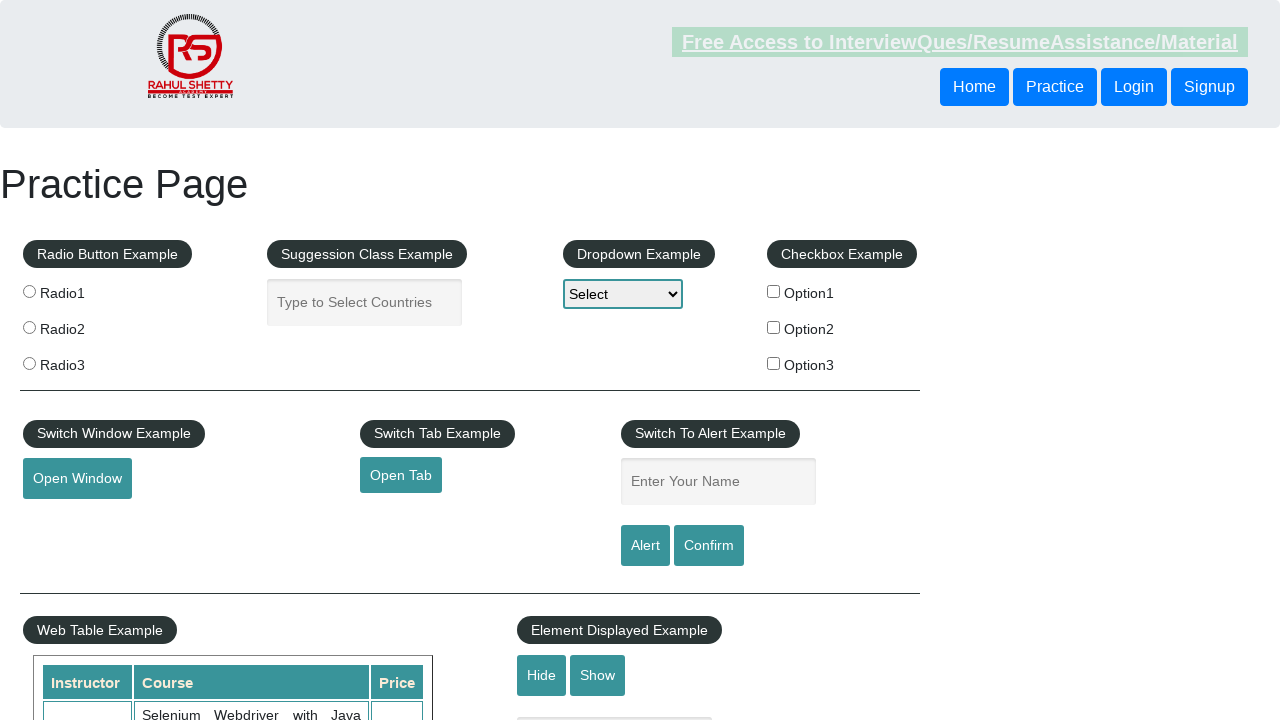

Printed instructor: Rahul Shetty
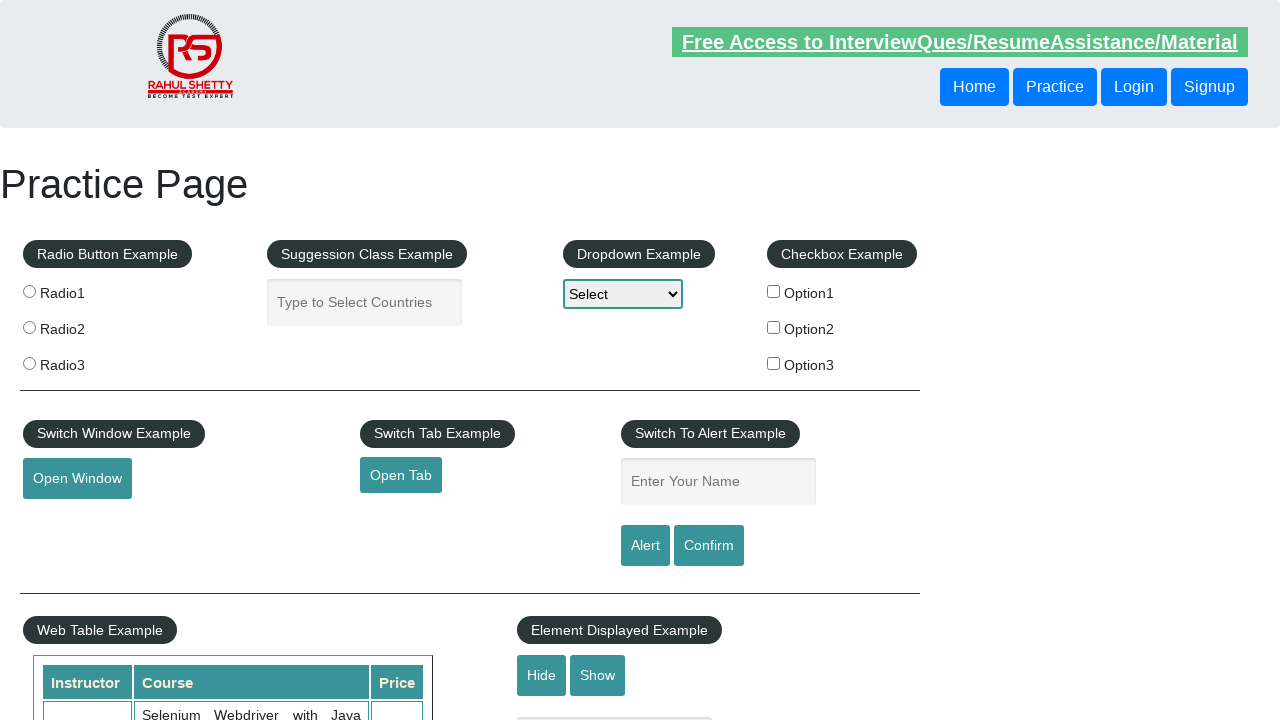

Printed instructor: Rahul Shetty
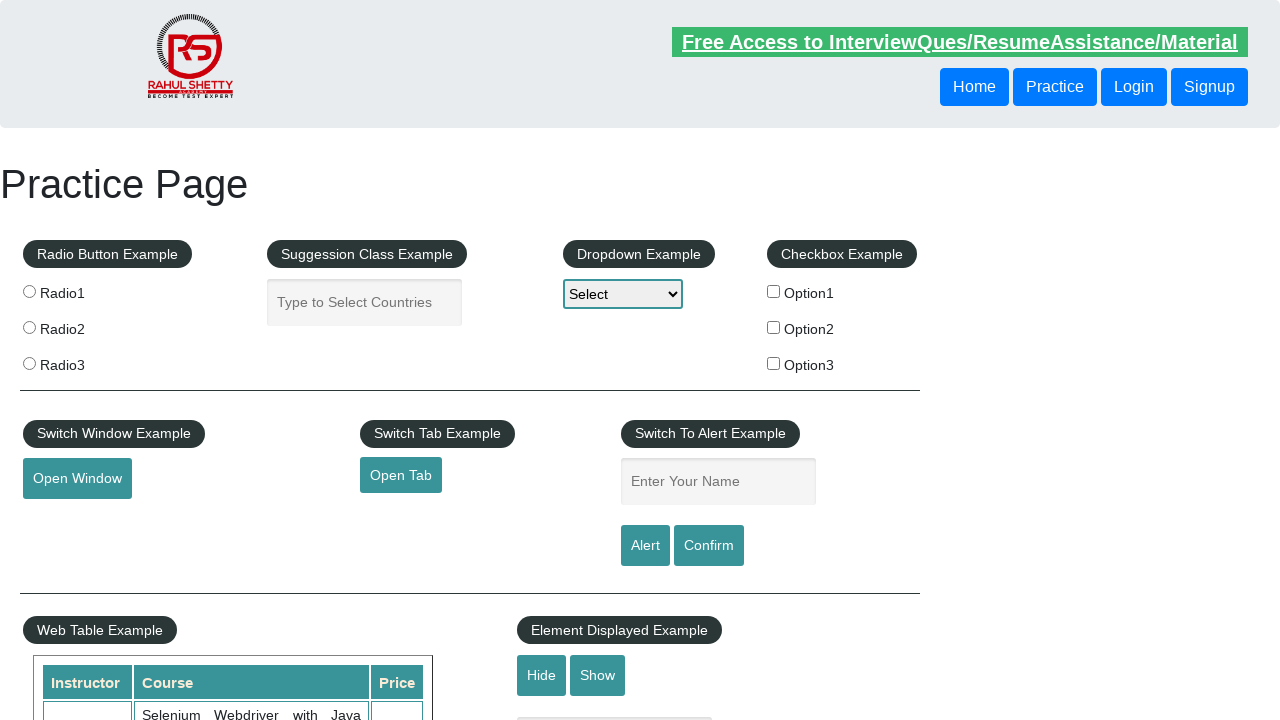

Printed instructor: Rahul Shetty
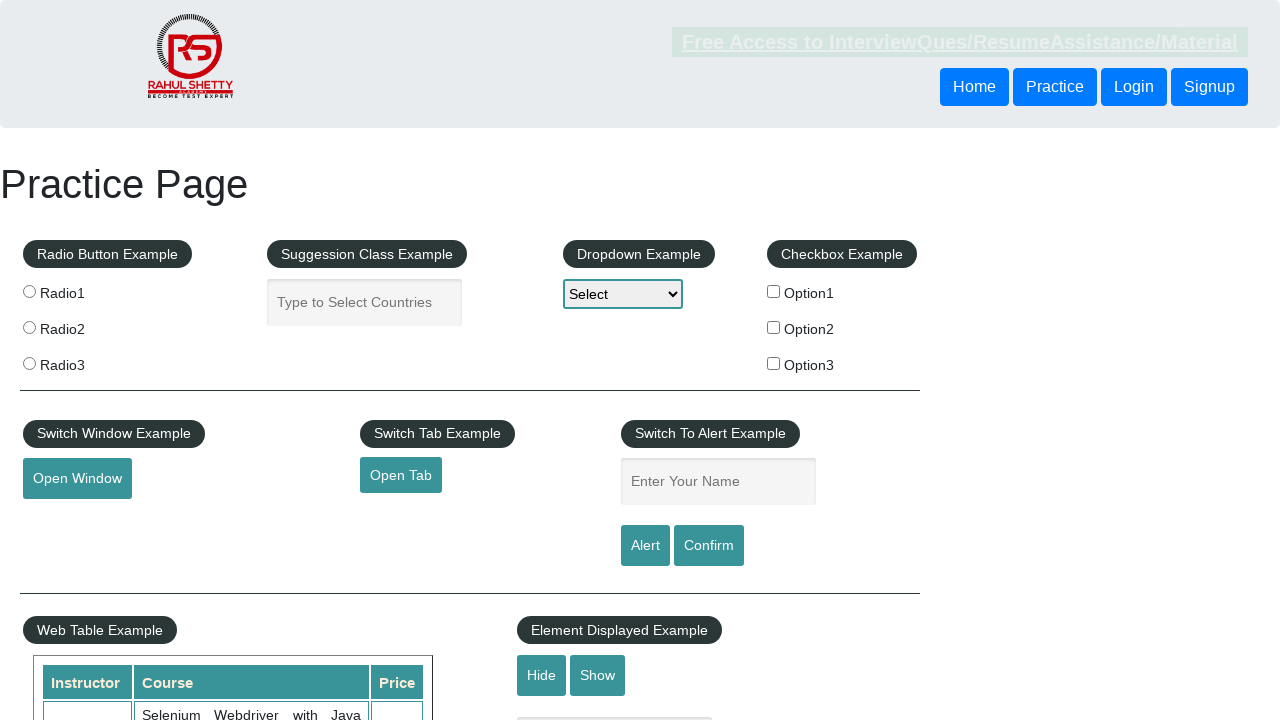

Located all course names from second column
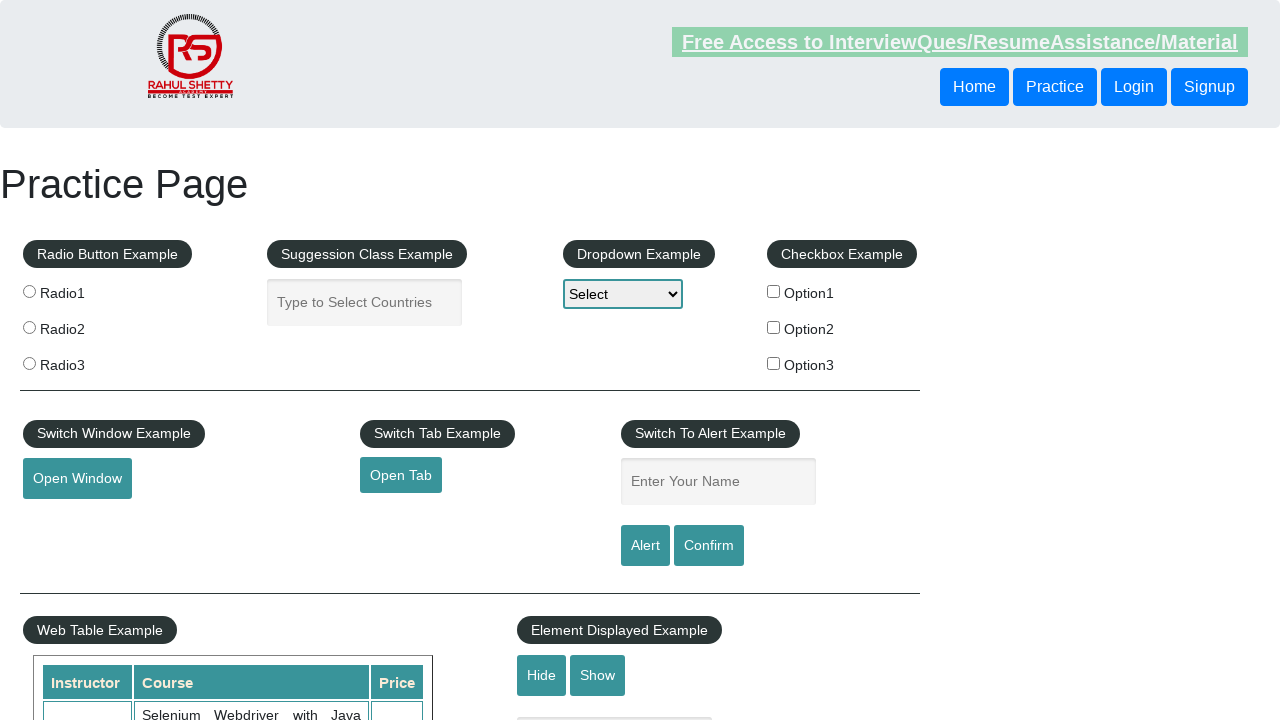

Printed course: Selenium Webdriver with Java Basics + Advanced + Interview Guide
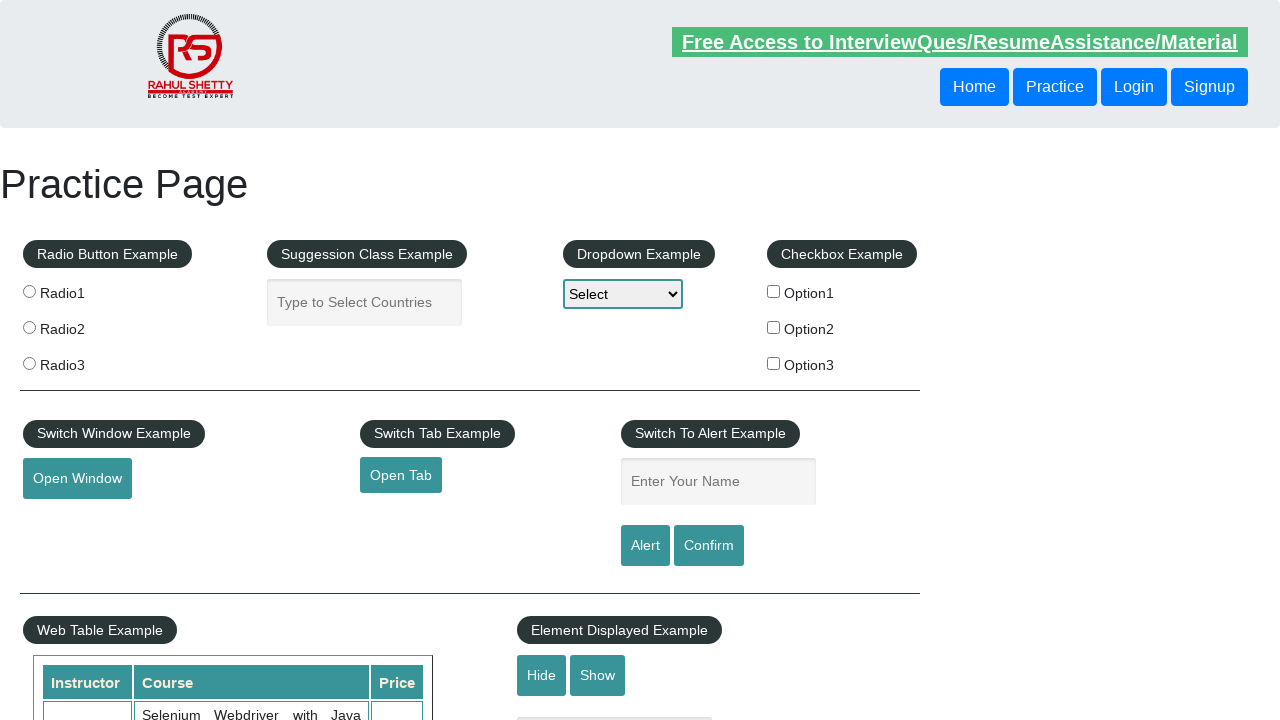

Printed course: Learn SQL in Practical + Database Testing from Scratch
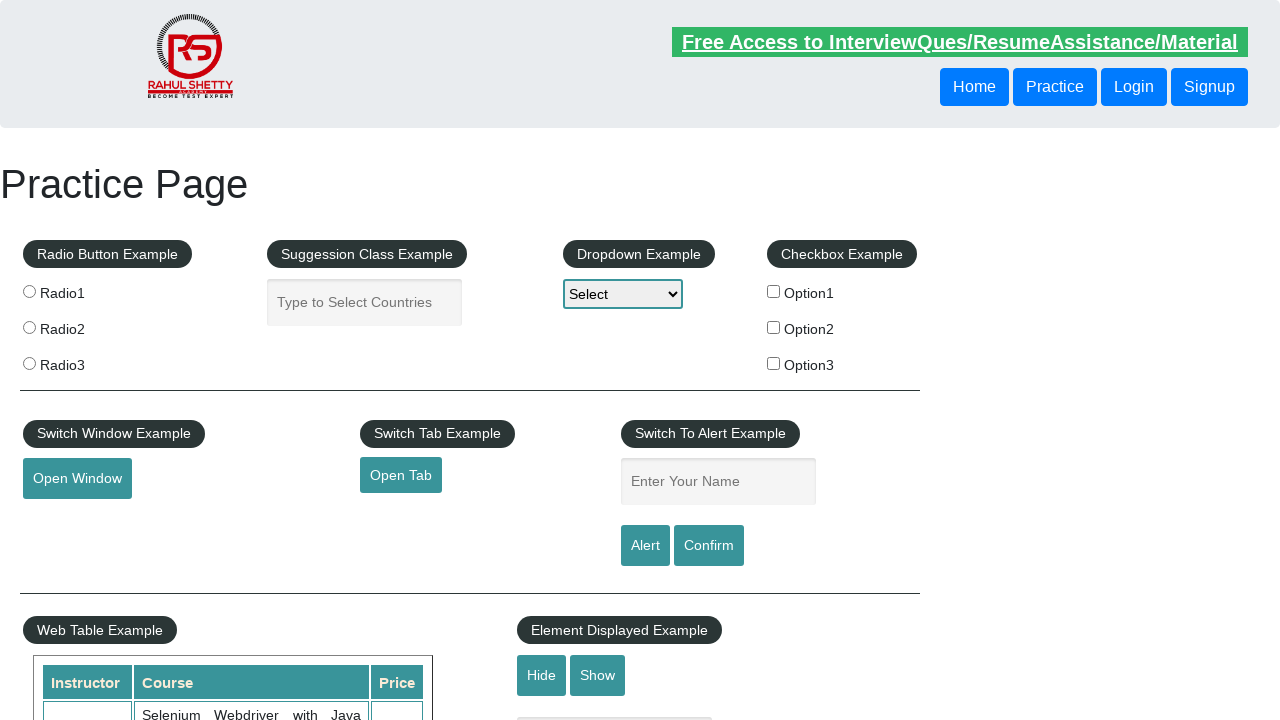

Printed course: Appium (Selenium) - Mobile Automation Testing from Scratch
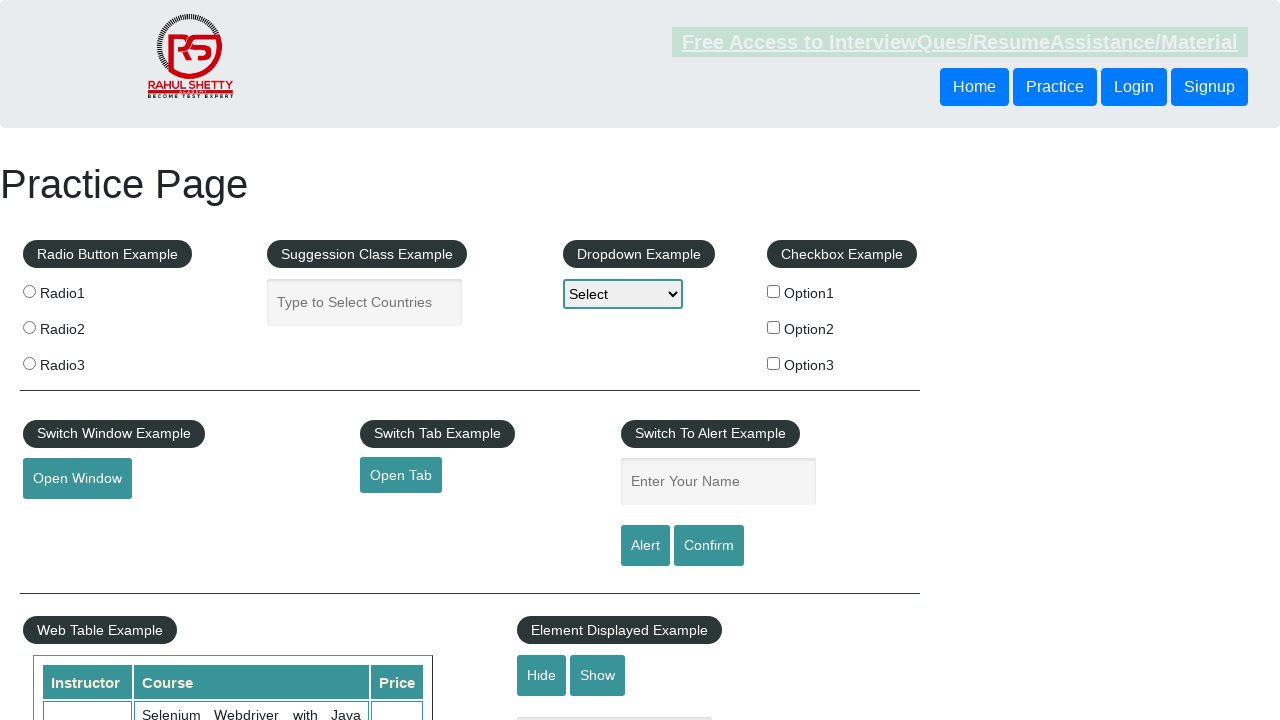

Printed course: WebSecurity Testing for Beginners-QA knowledge to next level
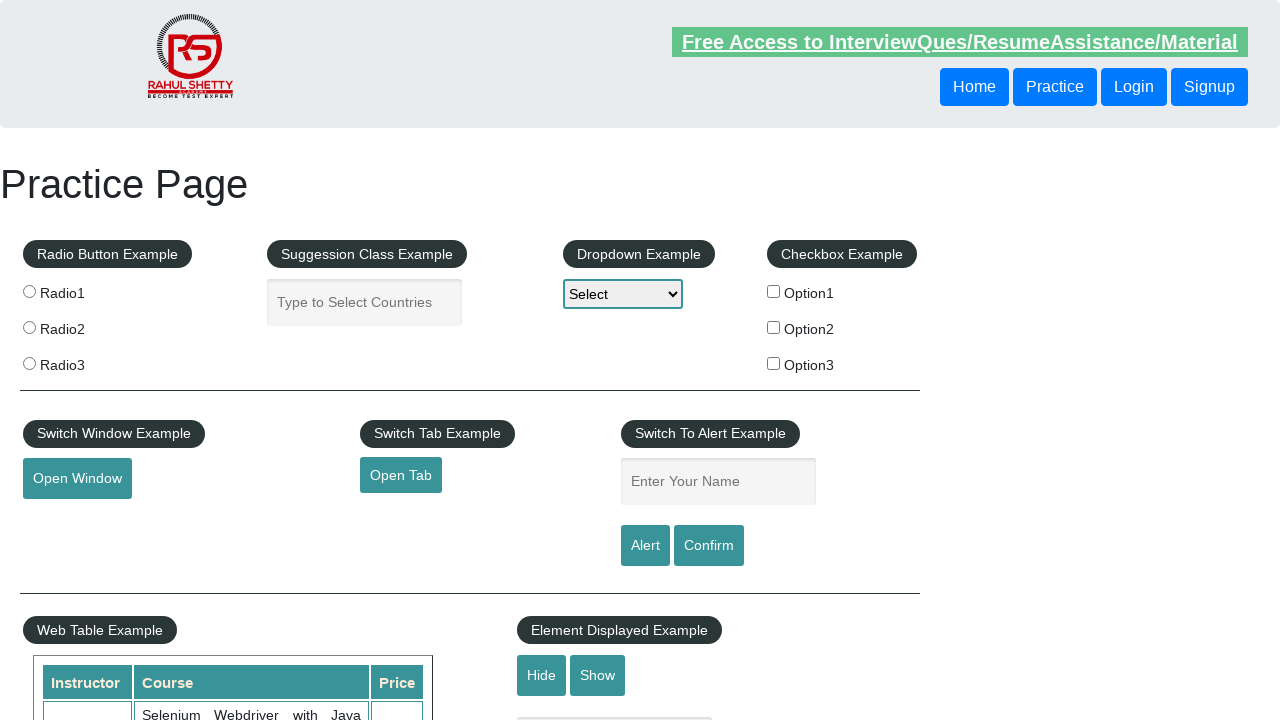

Printed course: Learn JMETER from Scratch - (Performance + Load) Testing Tool
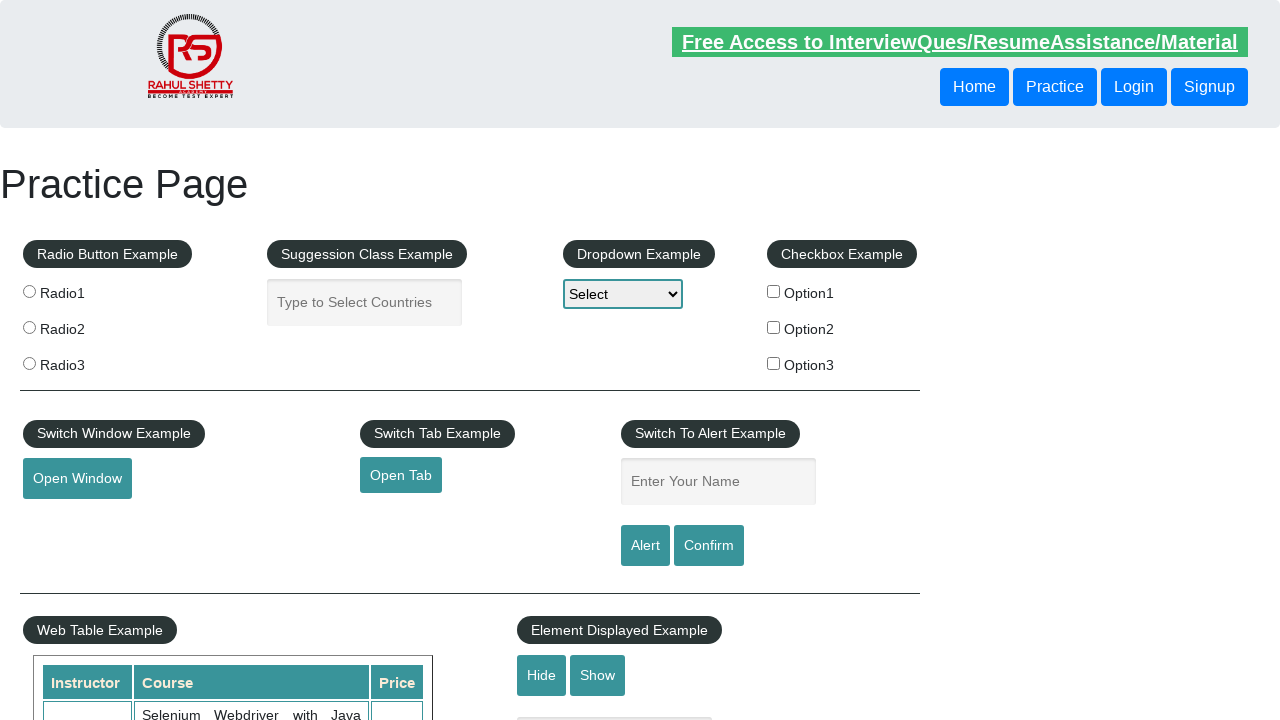

Printed course: WebServices / REST API Testing with SoapUI
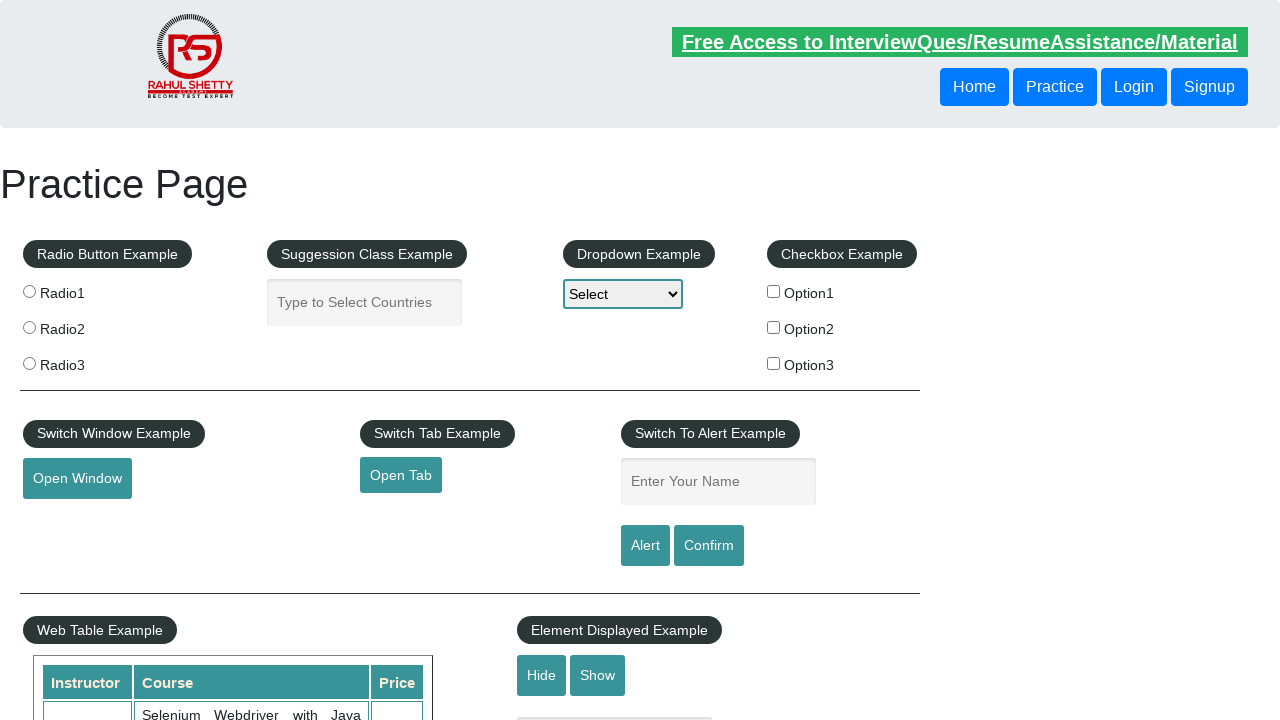

Printed course: QA Expert Course :Software Testing + Bugzilla + SQL + Agile
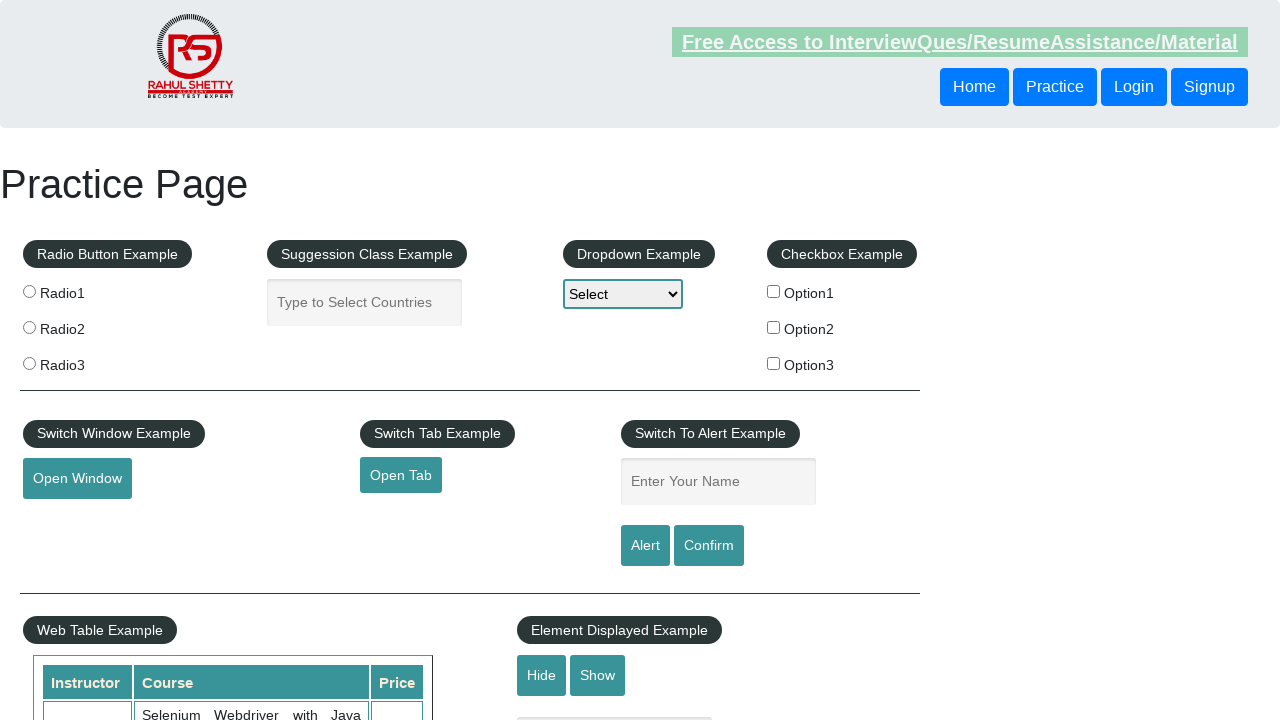

Printed course: Master Selenium Automation in simple Python Language
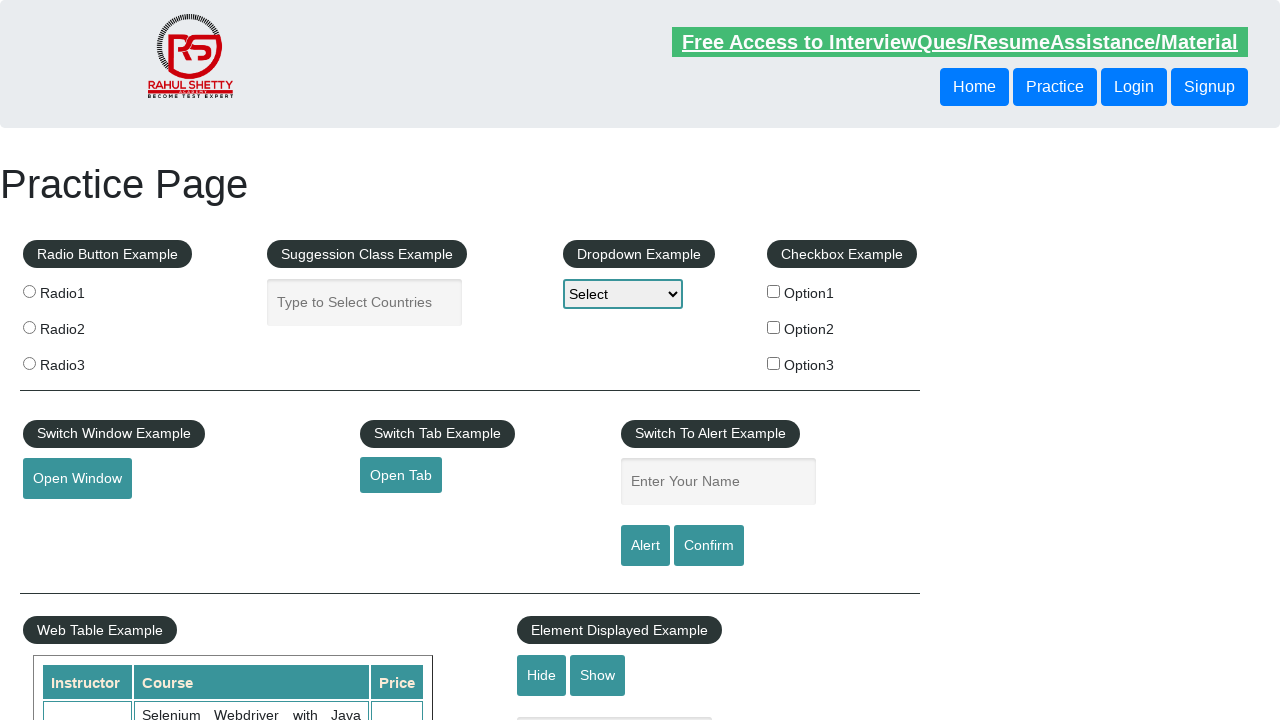

Printed course: Advanced Selenium Framework Pageobject, TestNG, Maven, Jenkins,C
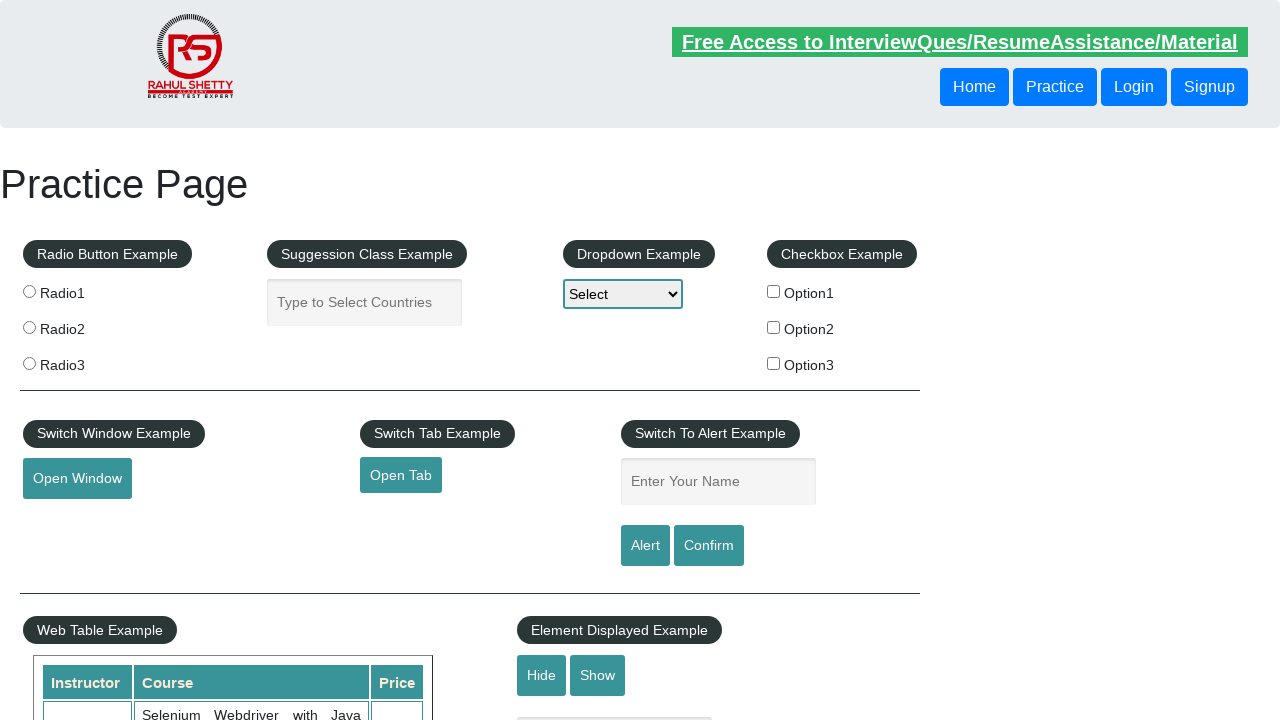

Printed course: Write effective QA Resume that will turn to interview call
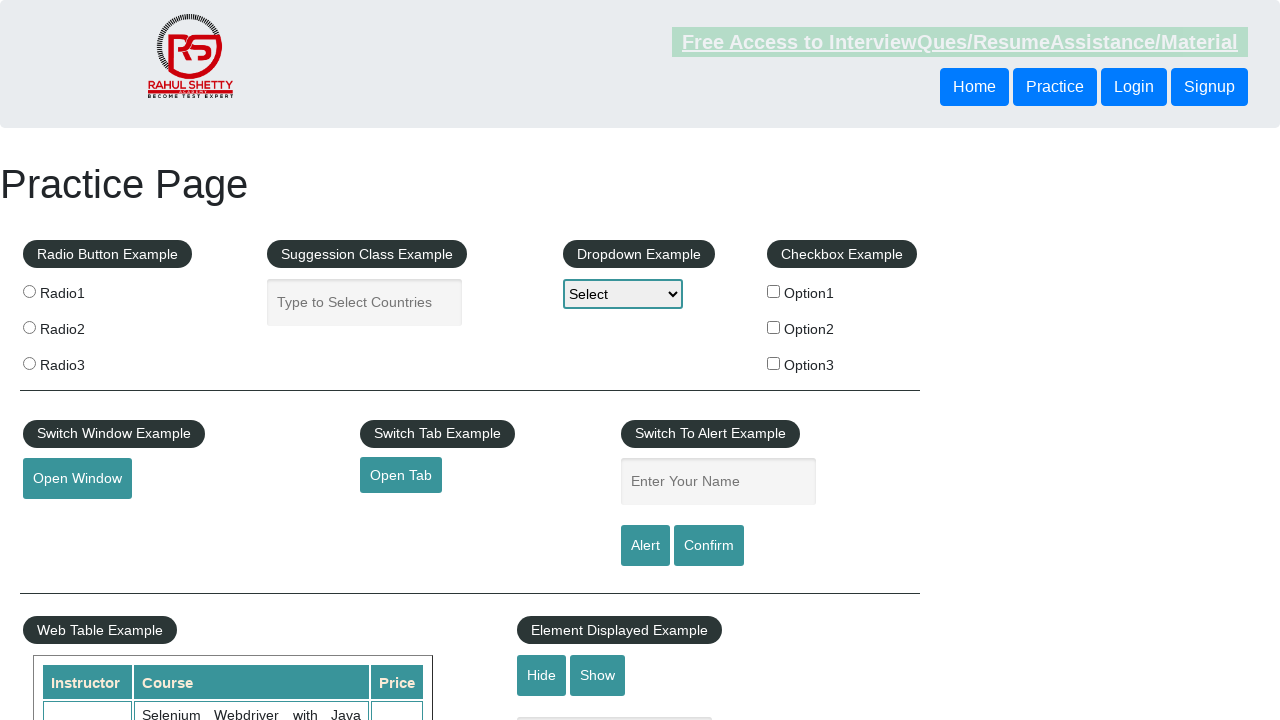

Located all prices from third column
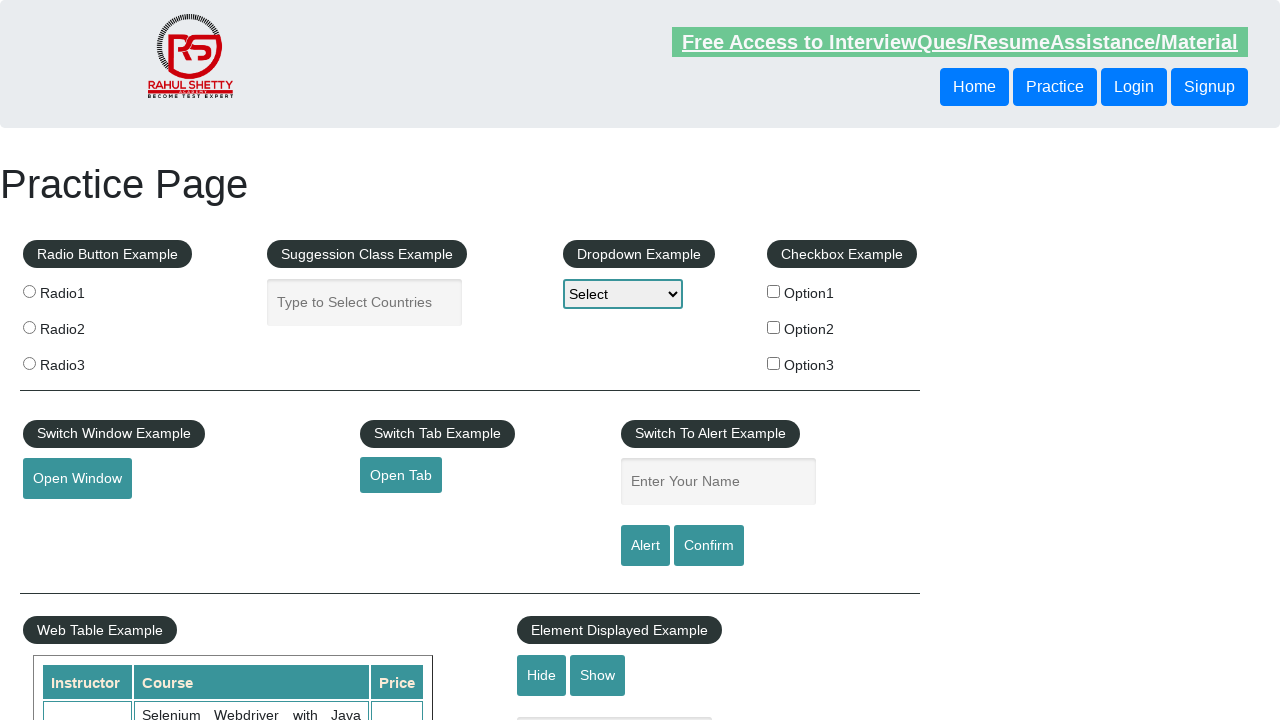

Printed price: 30
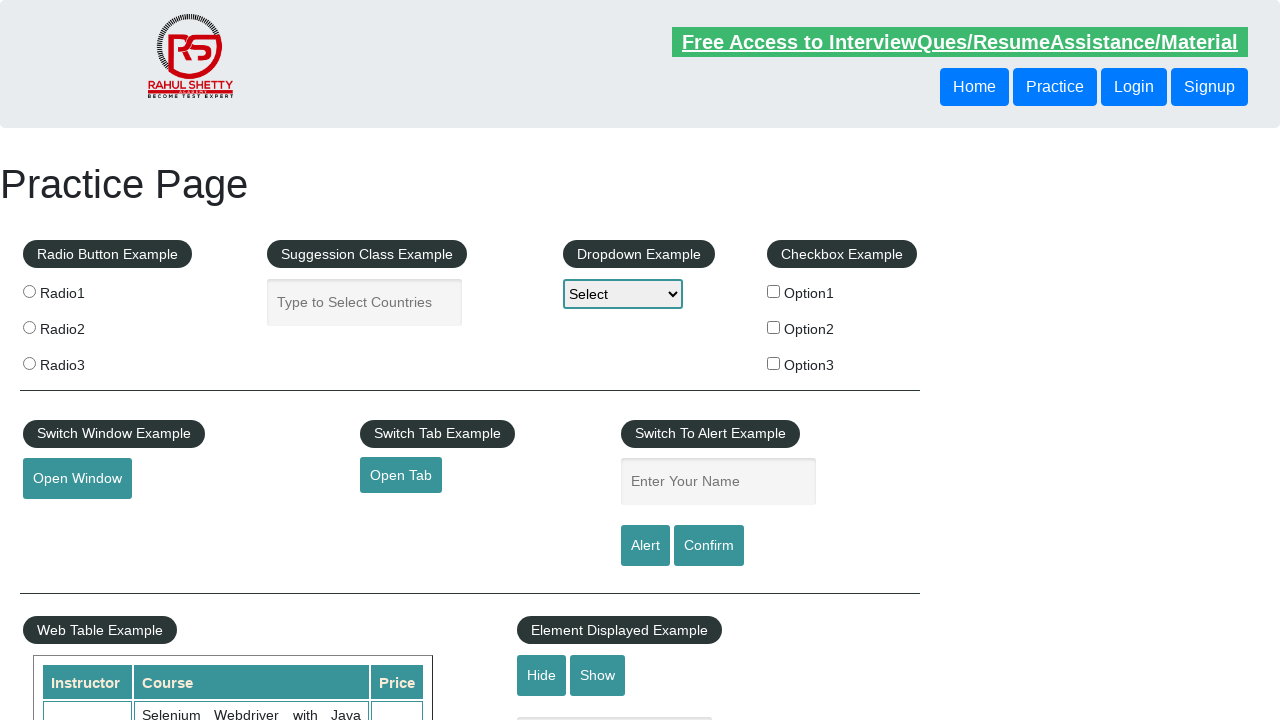

Printed price: 25
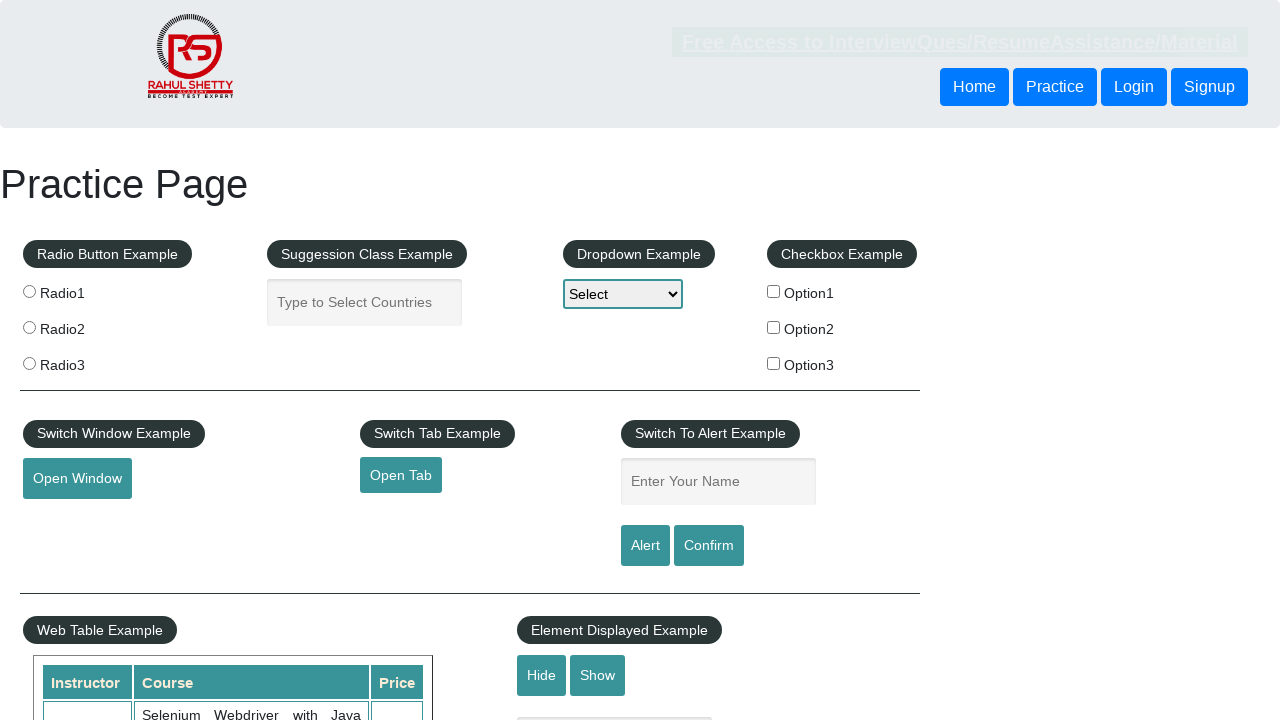

Printed price: 30
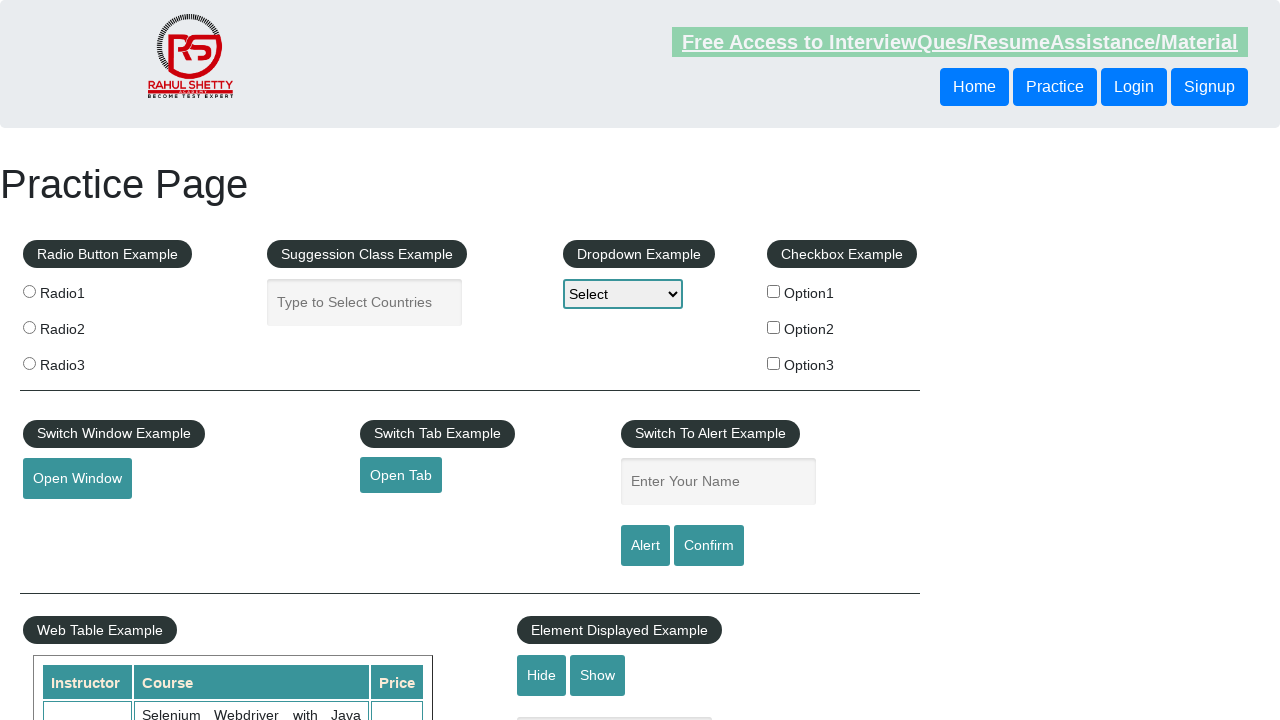

Printed price: 20
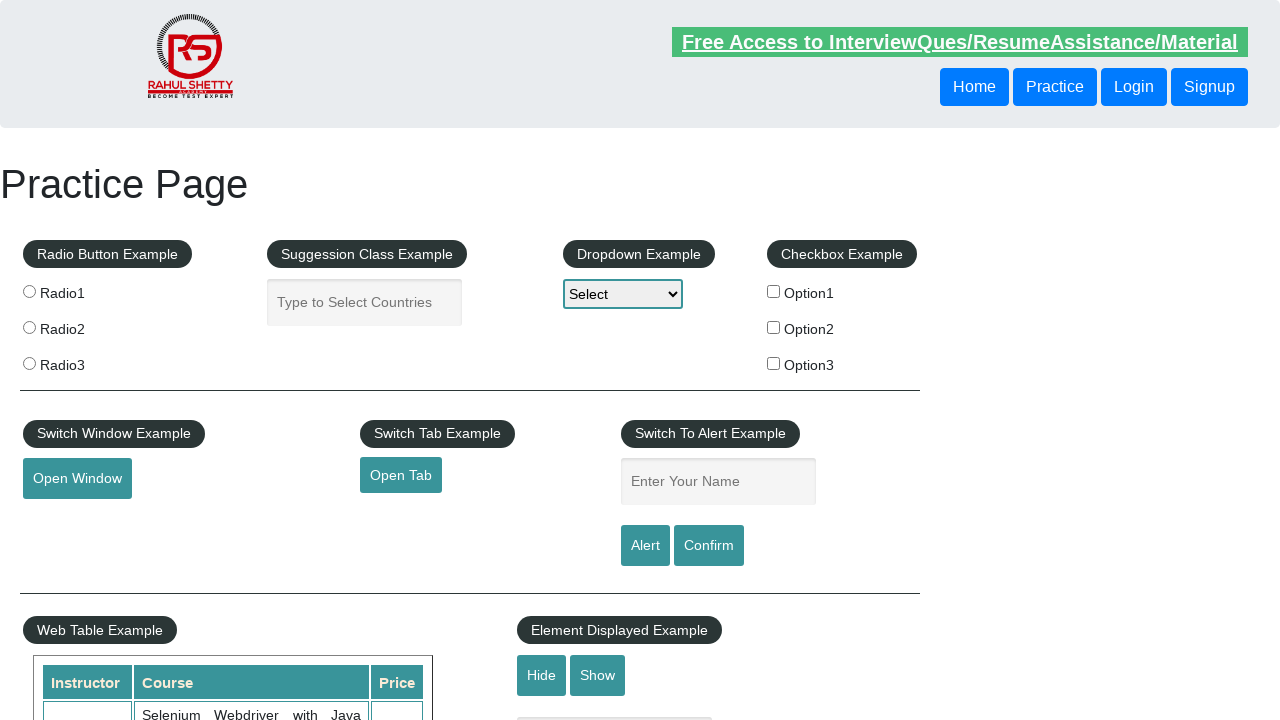

Printed price: 25
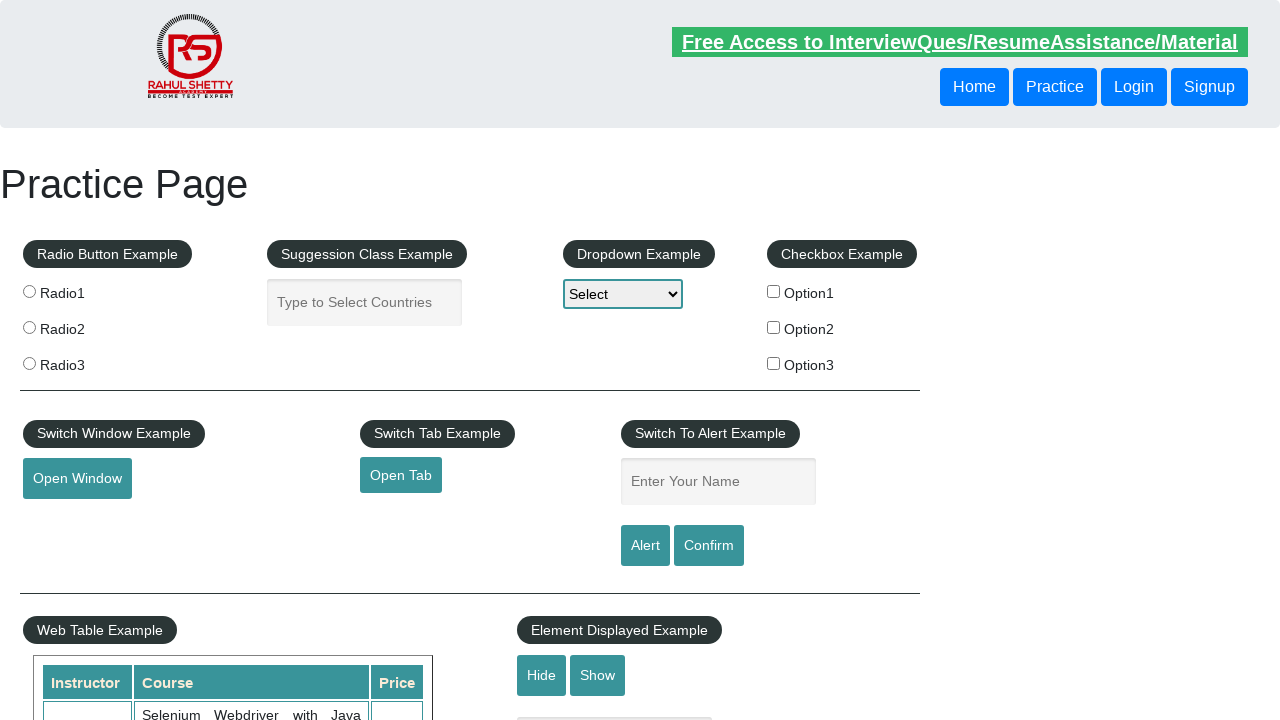

Printed price: 35
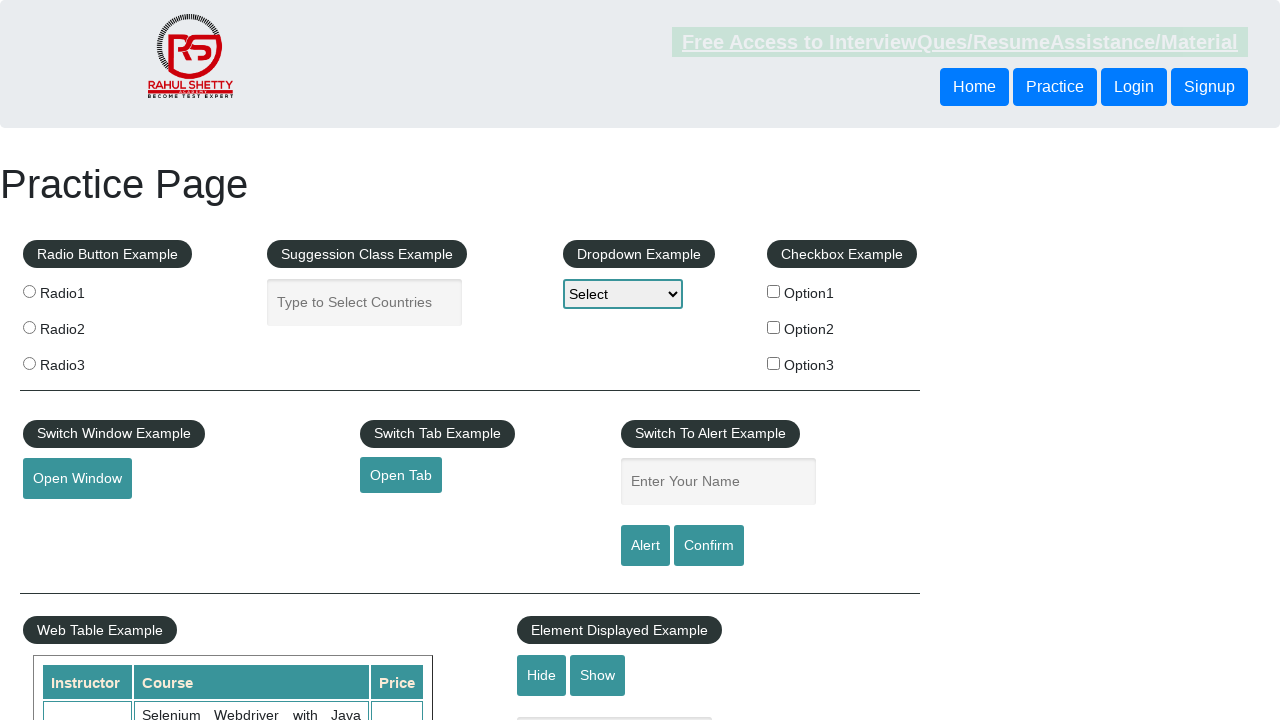

Printed price: 25
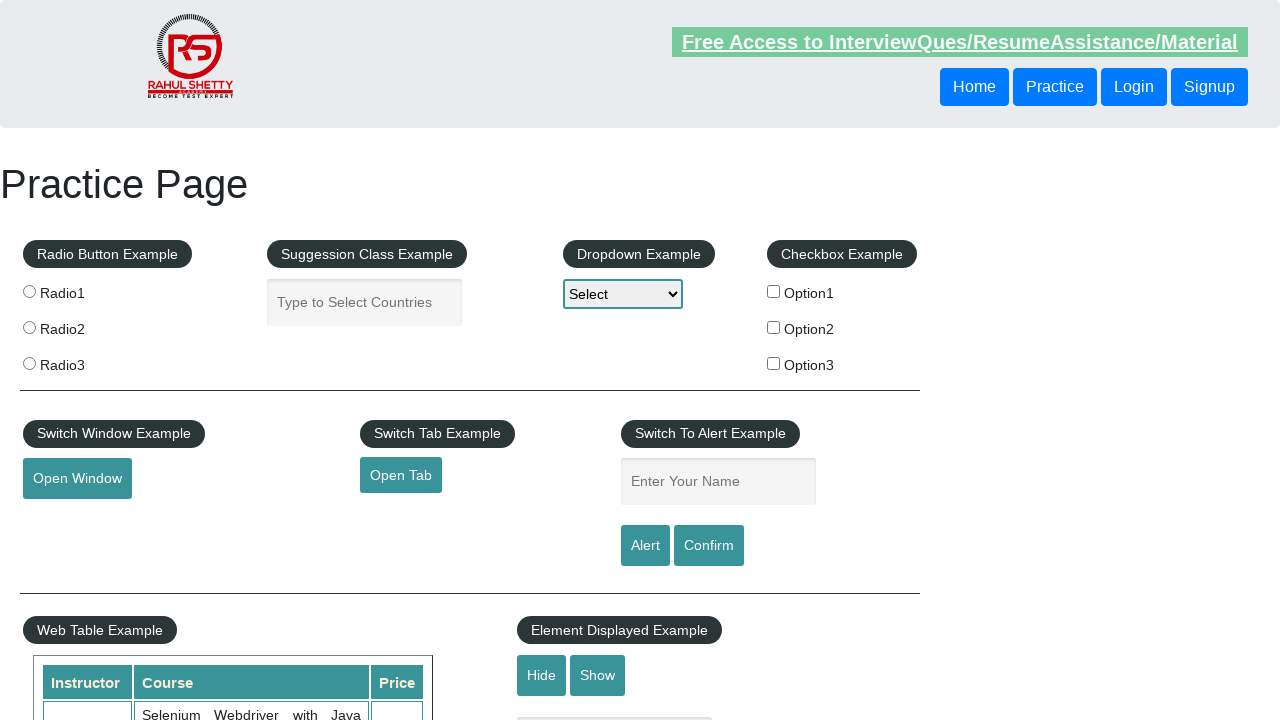

Printed price: 25
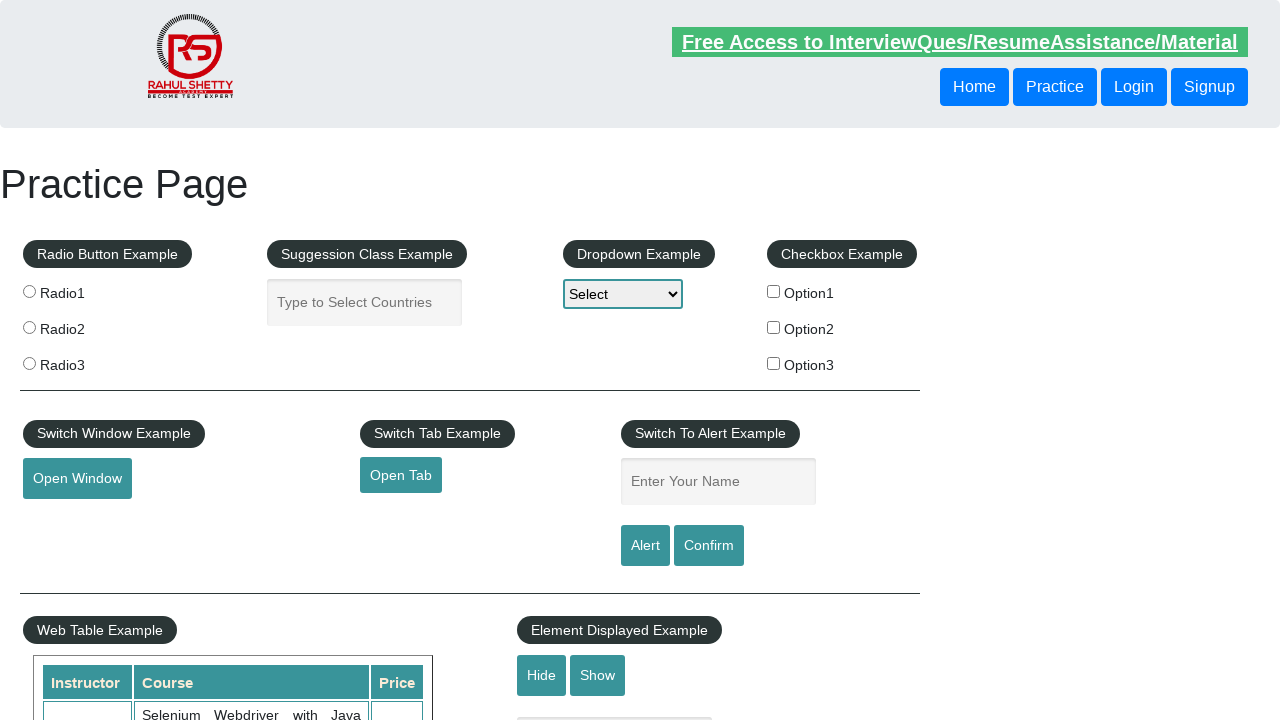

Printed price: 20
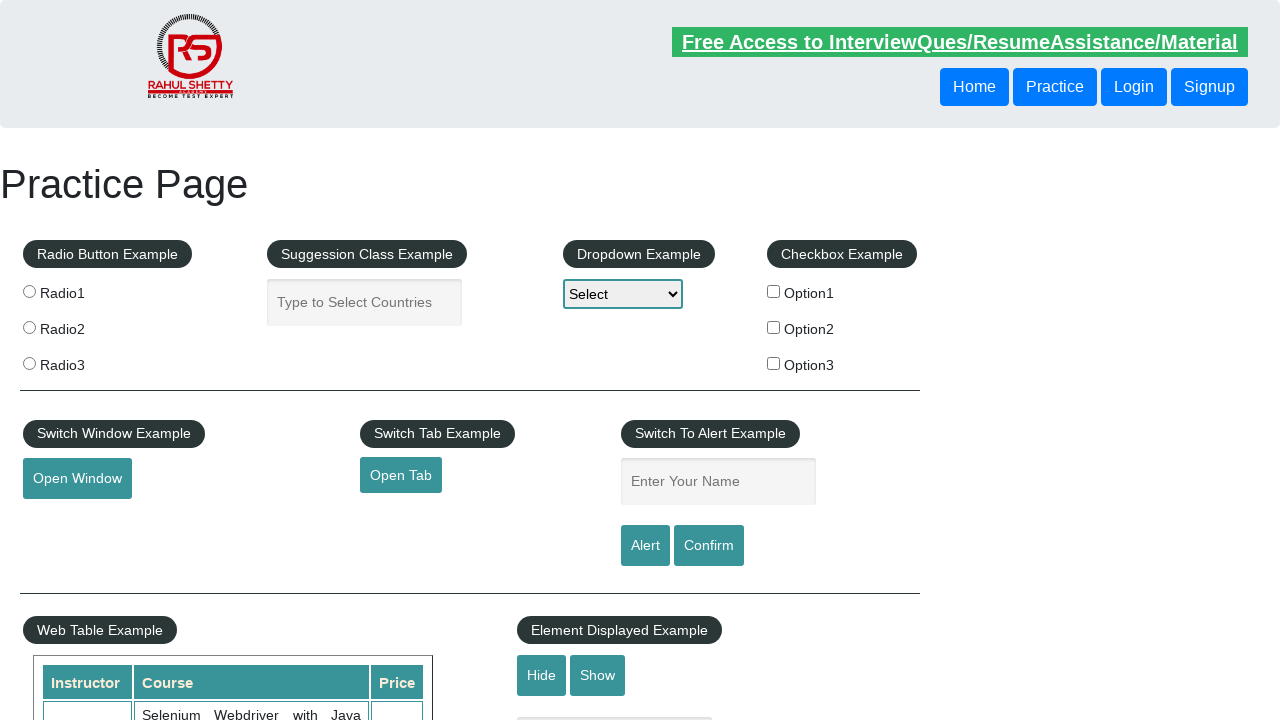

Printed price: 0
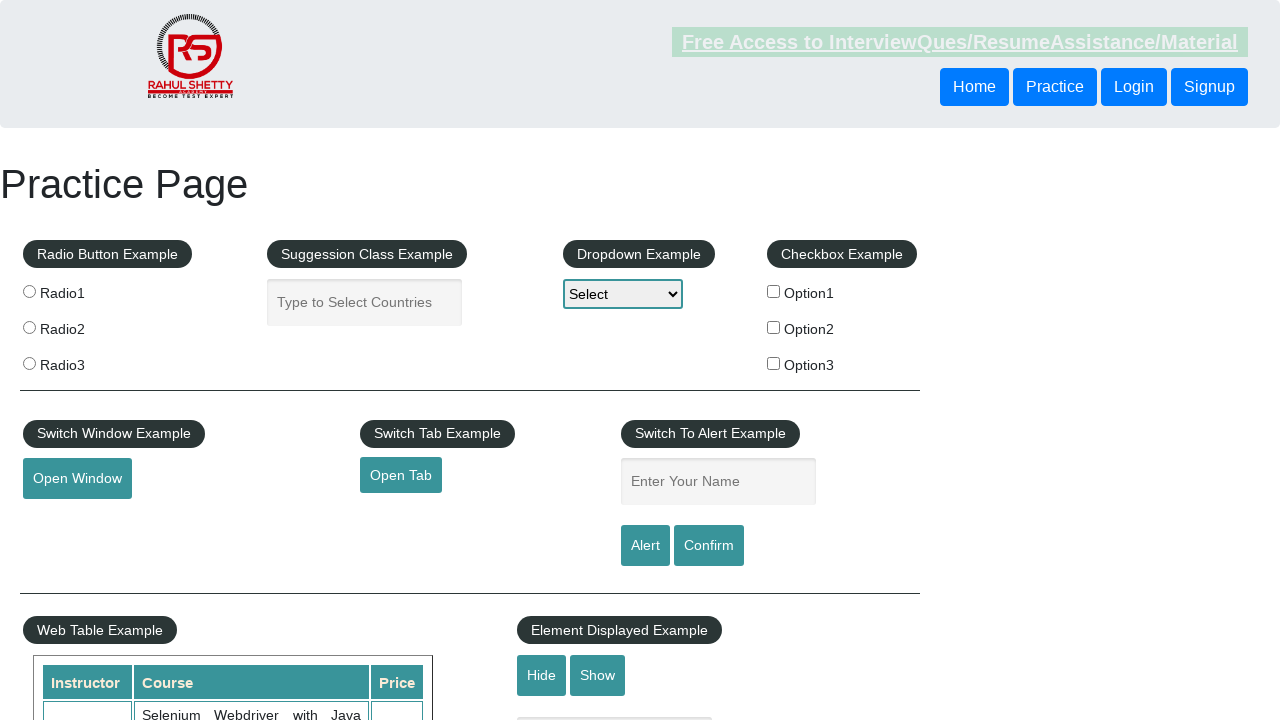

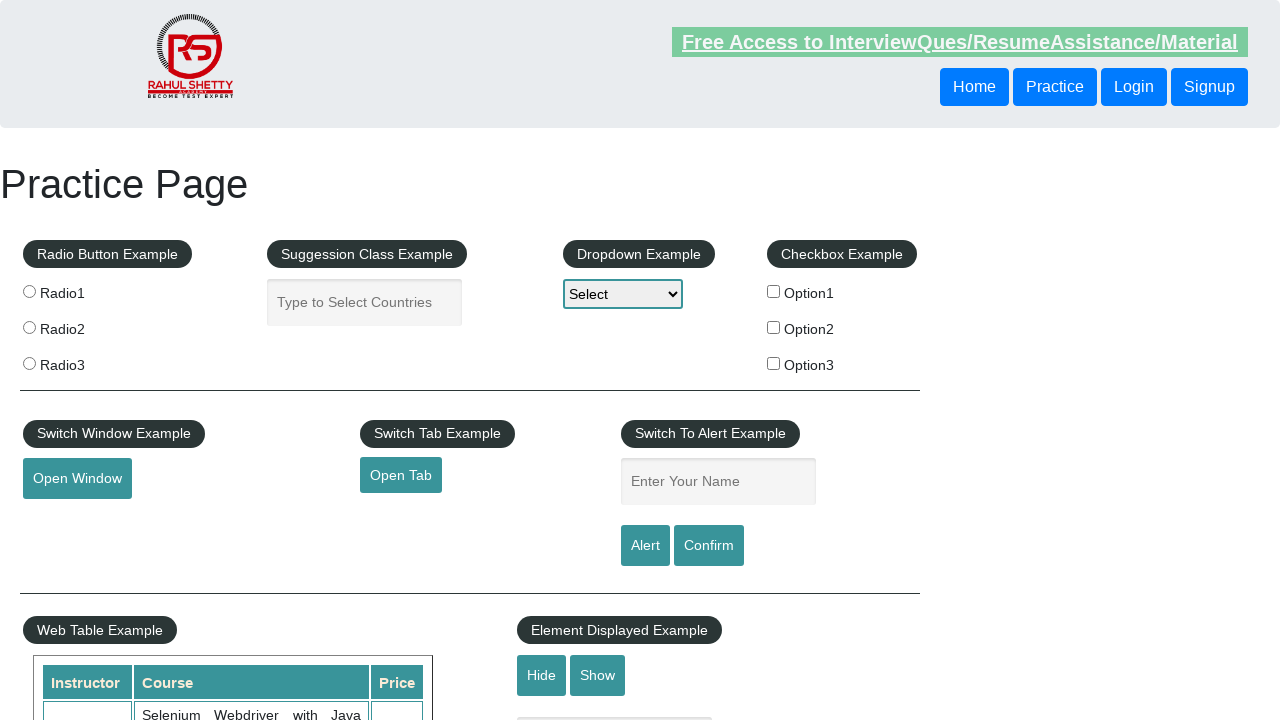